Navigates through sample form links in the left column by clicking each link in the first 5 sections

Starting URL: https://www.mycontactform.com/samples.php

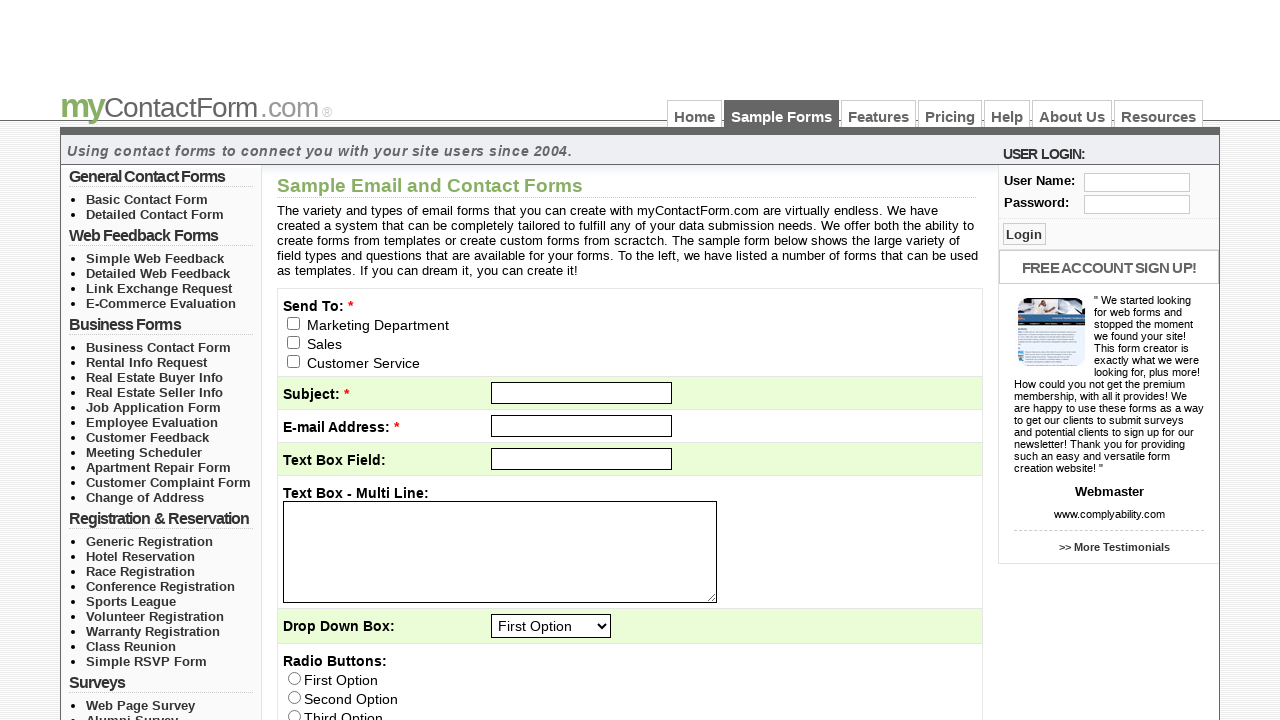

Navigated to sample form page
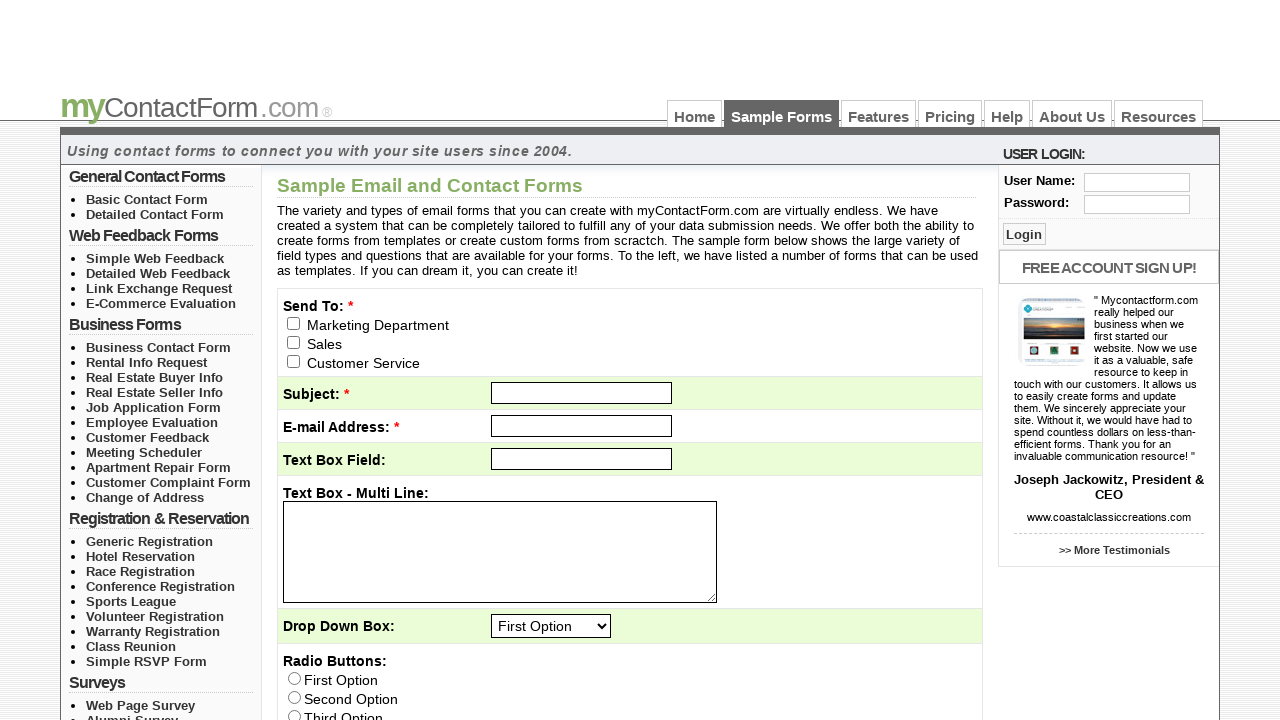

Counted total links in left column: 31
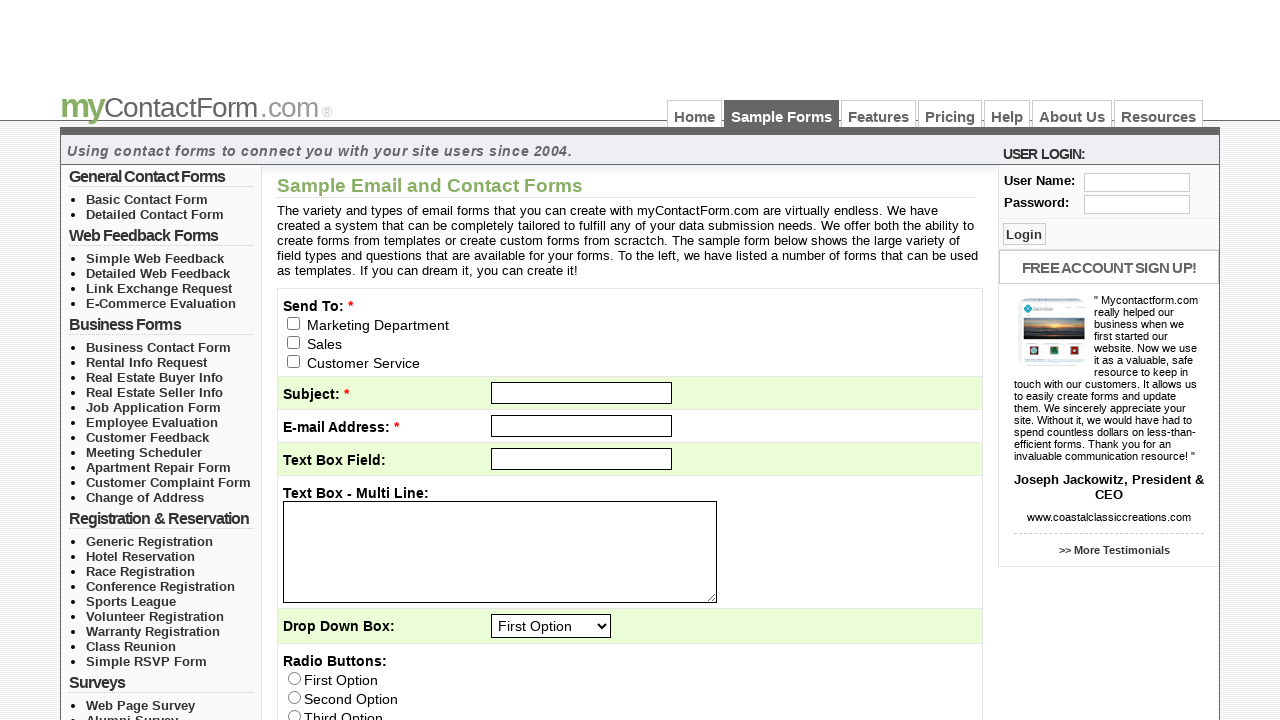

Section 1 has 2 links
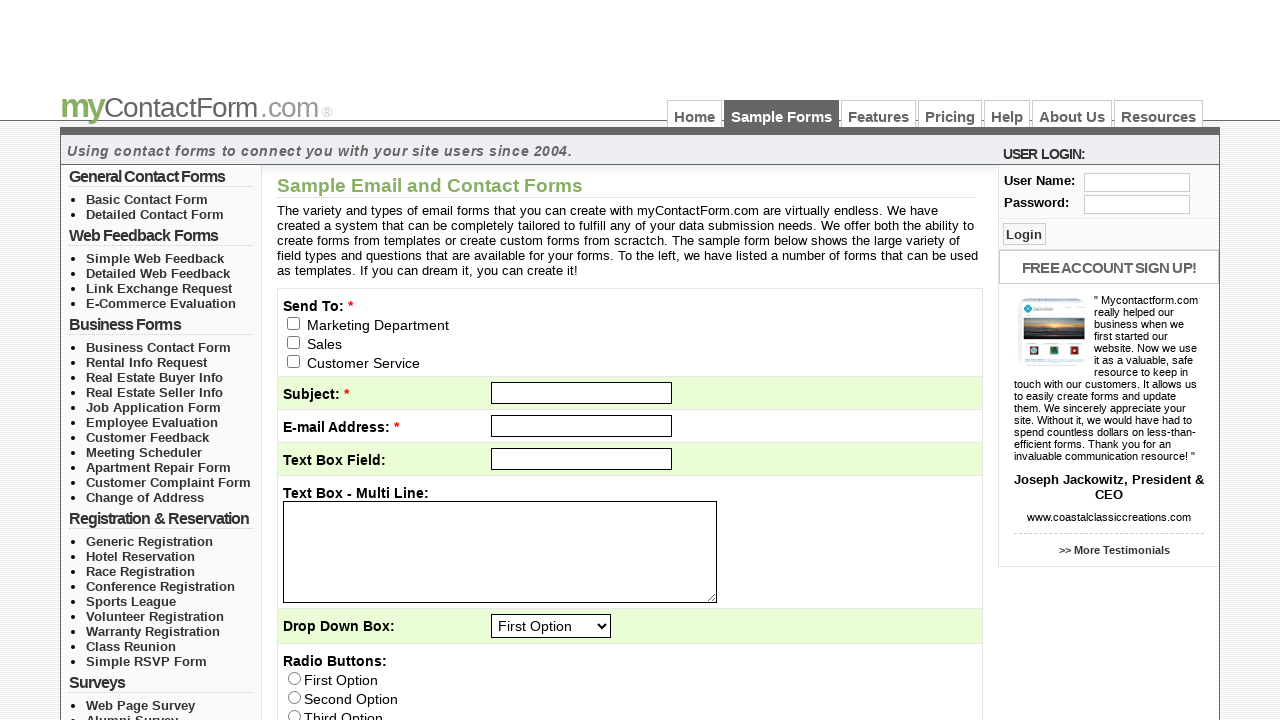

Clicked link 1 in section 1 at (147, 199) on //*[@id='left_col_top']/ul[1]/li[1]/a
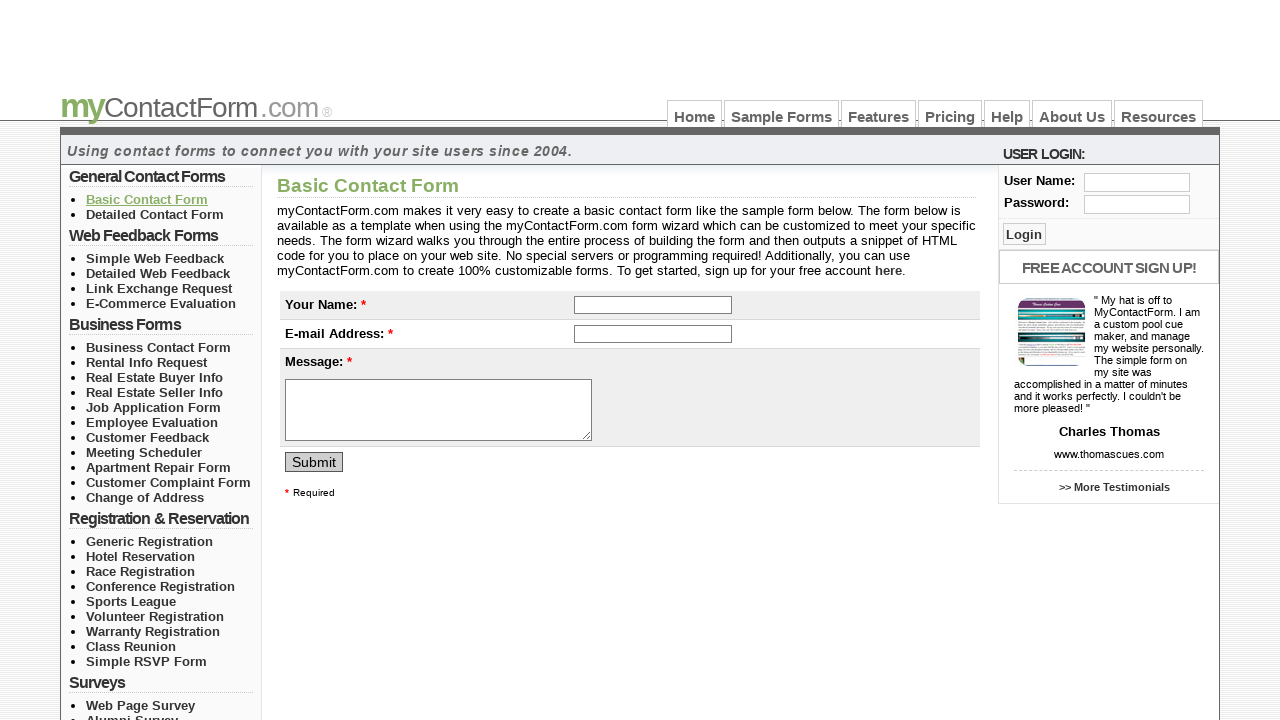

Clicked link 2 in section 1 at (155, 214) on //*[@id='left_col_top']/ul[1]/li[2]/a
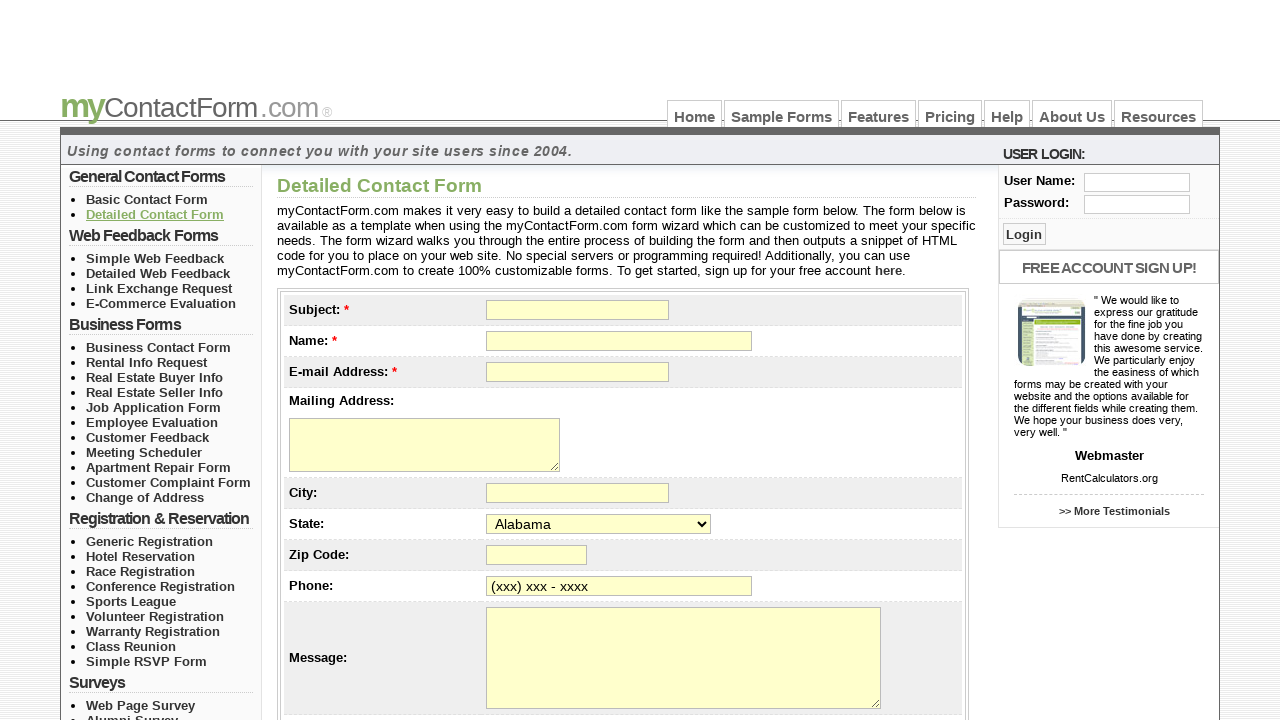

Section 2 has 4 links
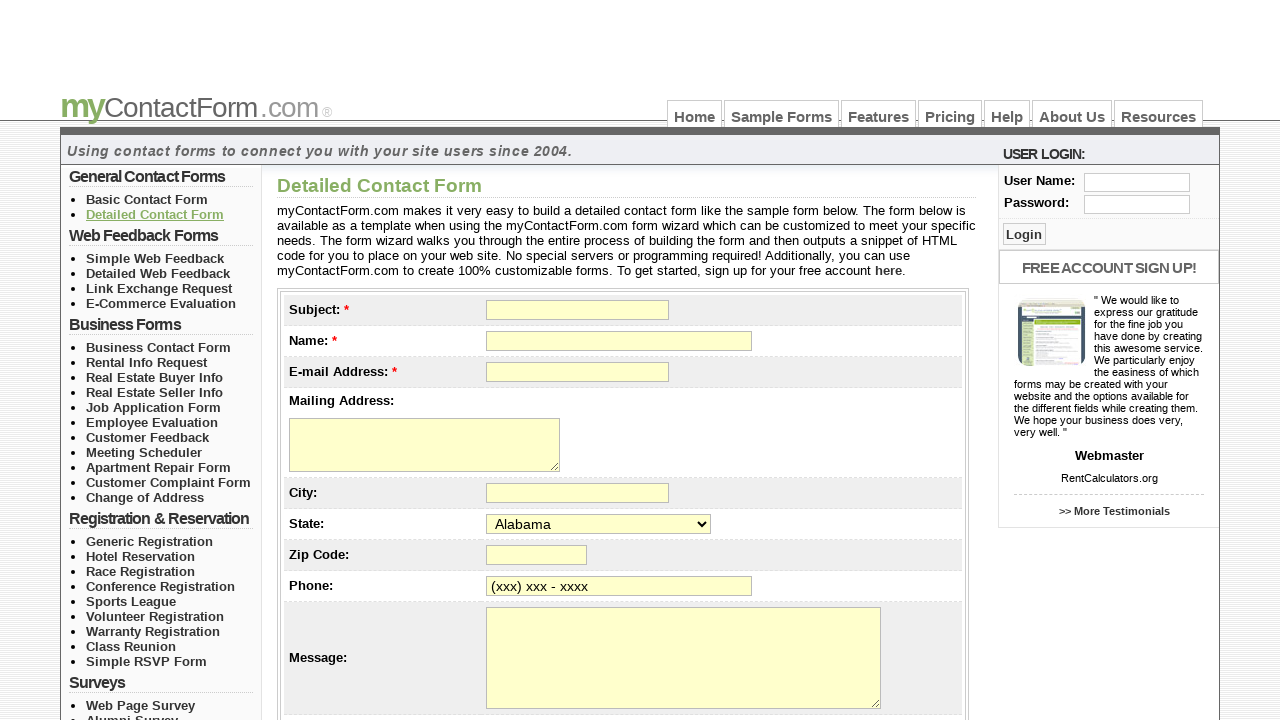

Clicked link 1 in section 2 at (155, 258) on //*[@id='left_col_top']/ul[2]/li[1]/a
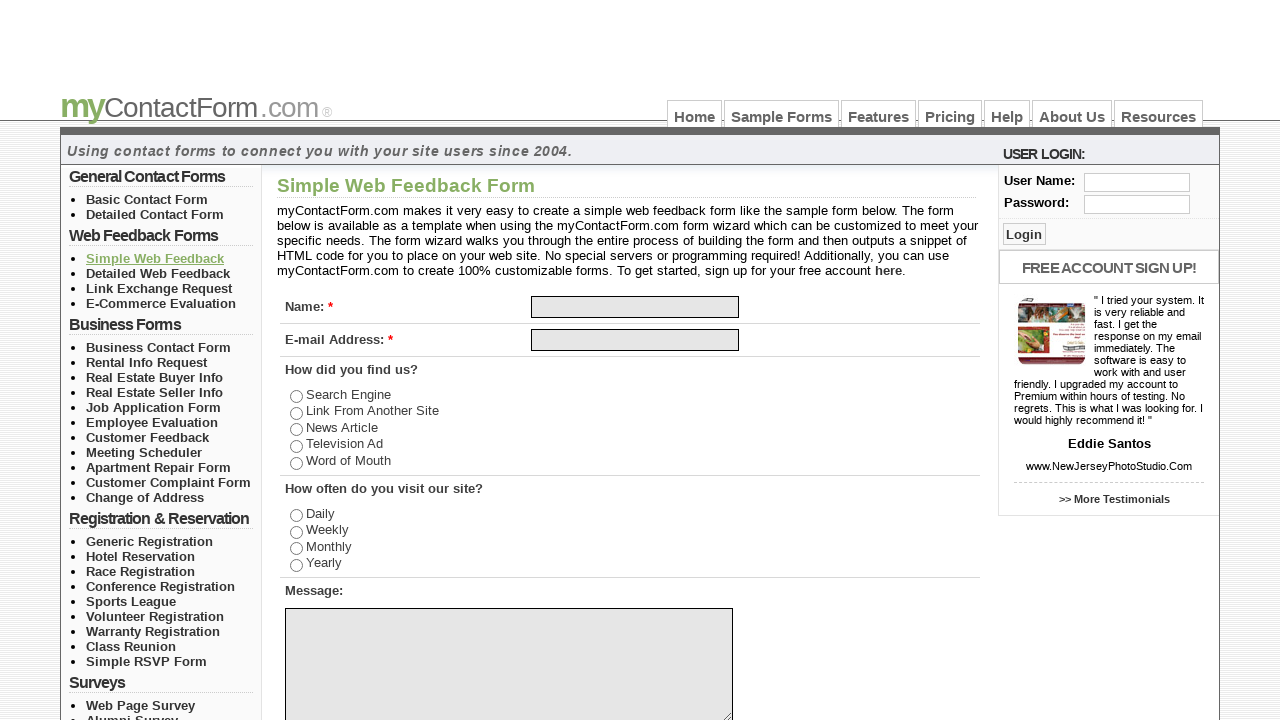

Clicked link 2 in section 2 at (158, 273) on //*[@id='left_col_top']/ul[2]/li[2]/a
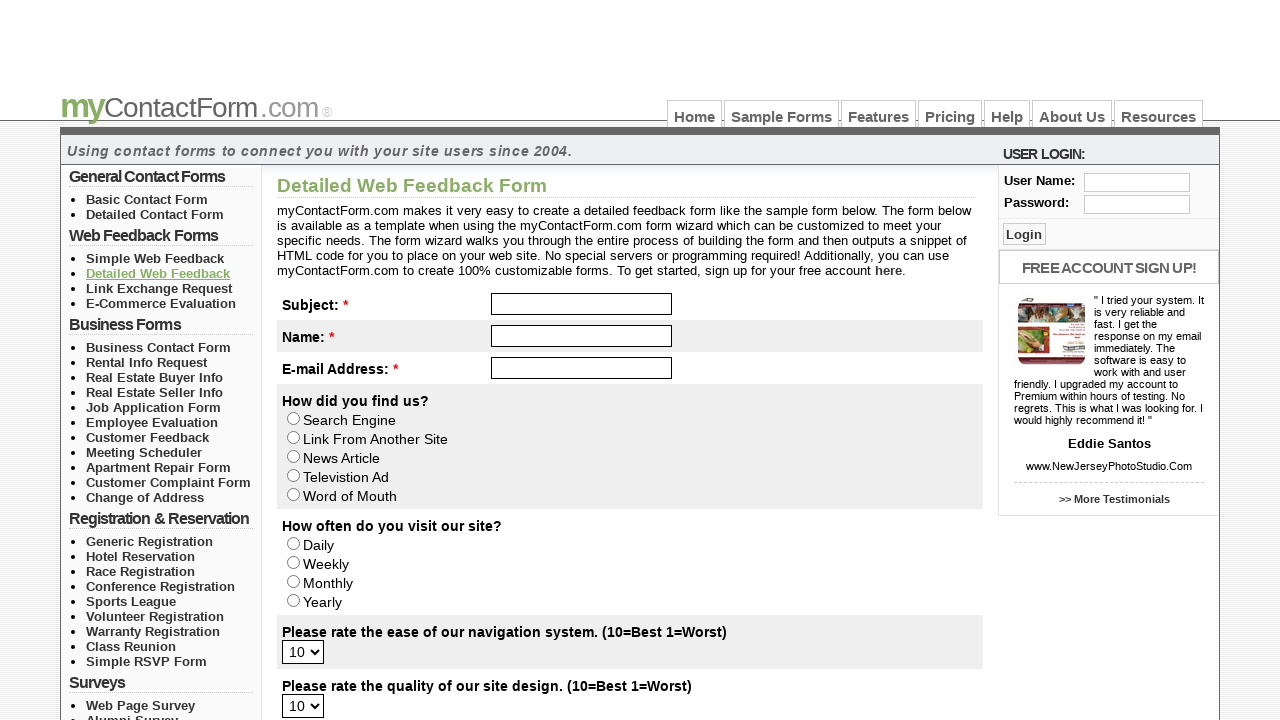

Clicked link 3 in section 2 at (159, 288) on //*[@id='left_col_top']/ul[2]/li[3]/a
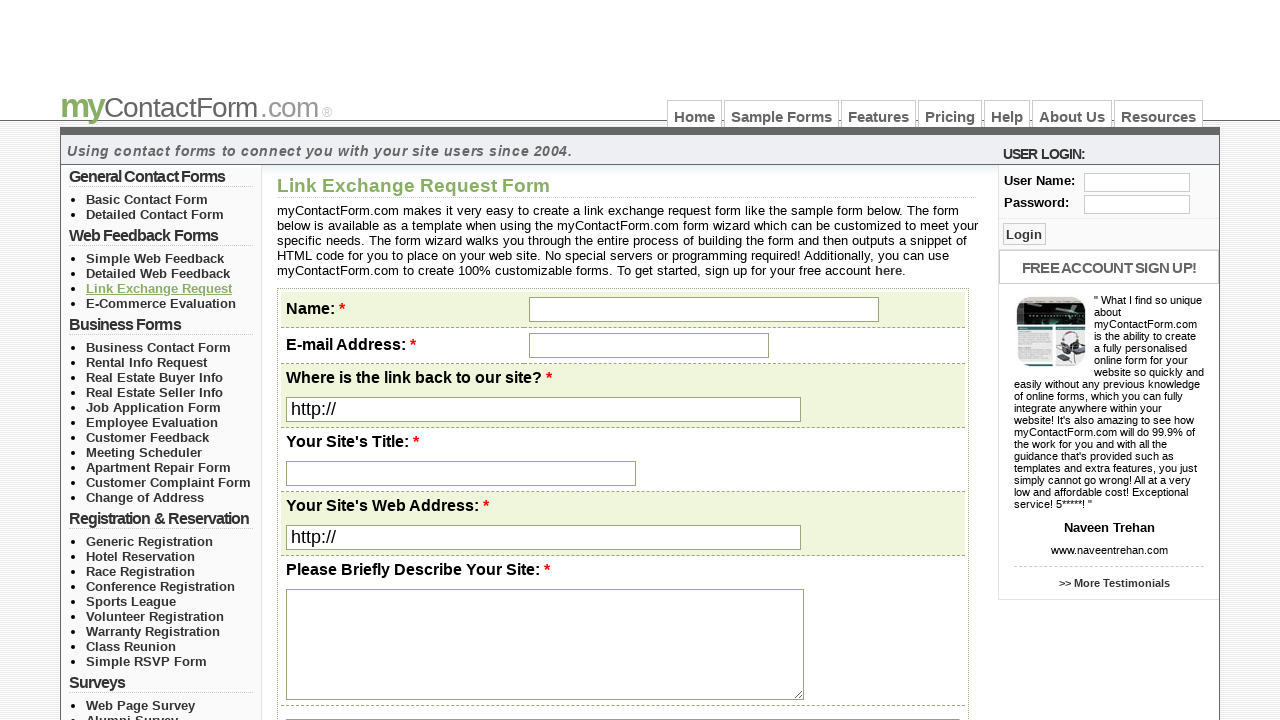

Clicked link 4 in section 2 at (161, 303) on //*[@id='left_col_top']/ul[2]/li[4]/a
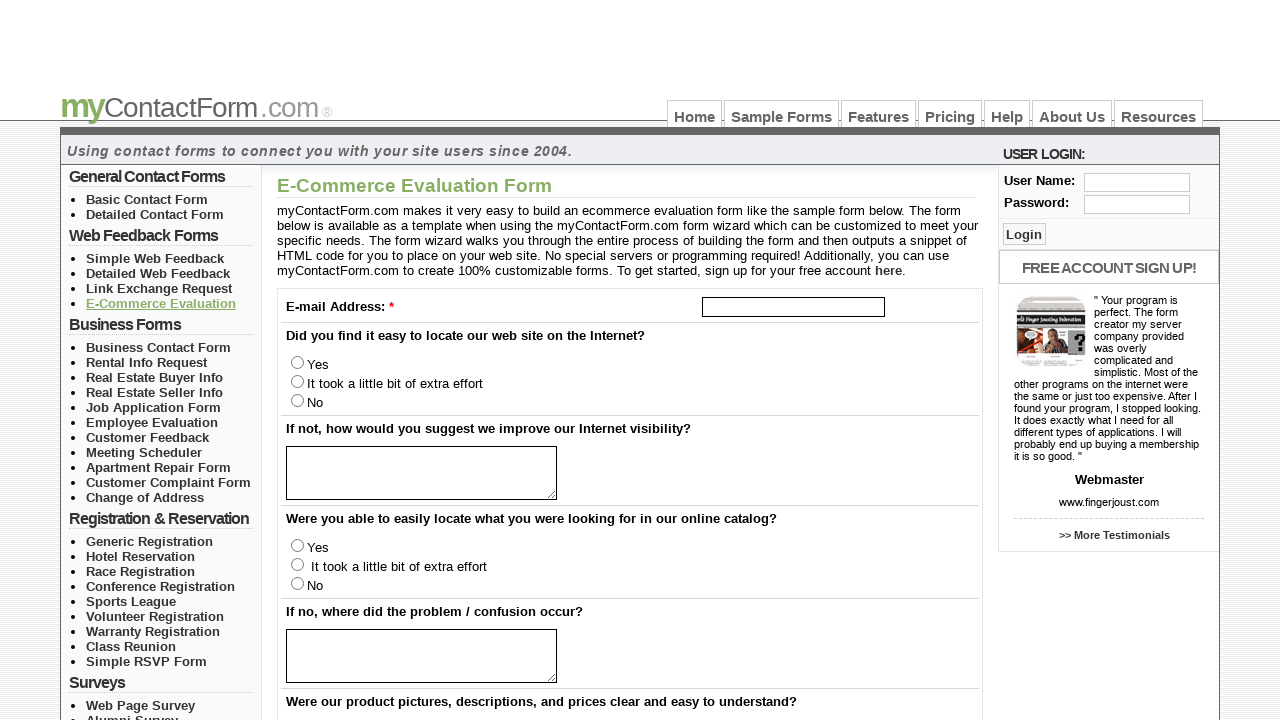

Section 3 has 11 links
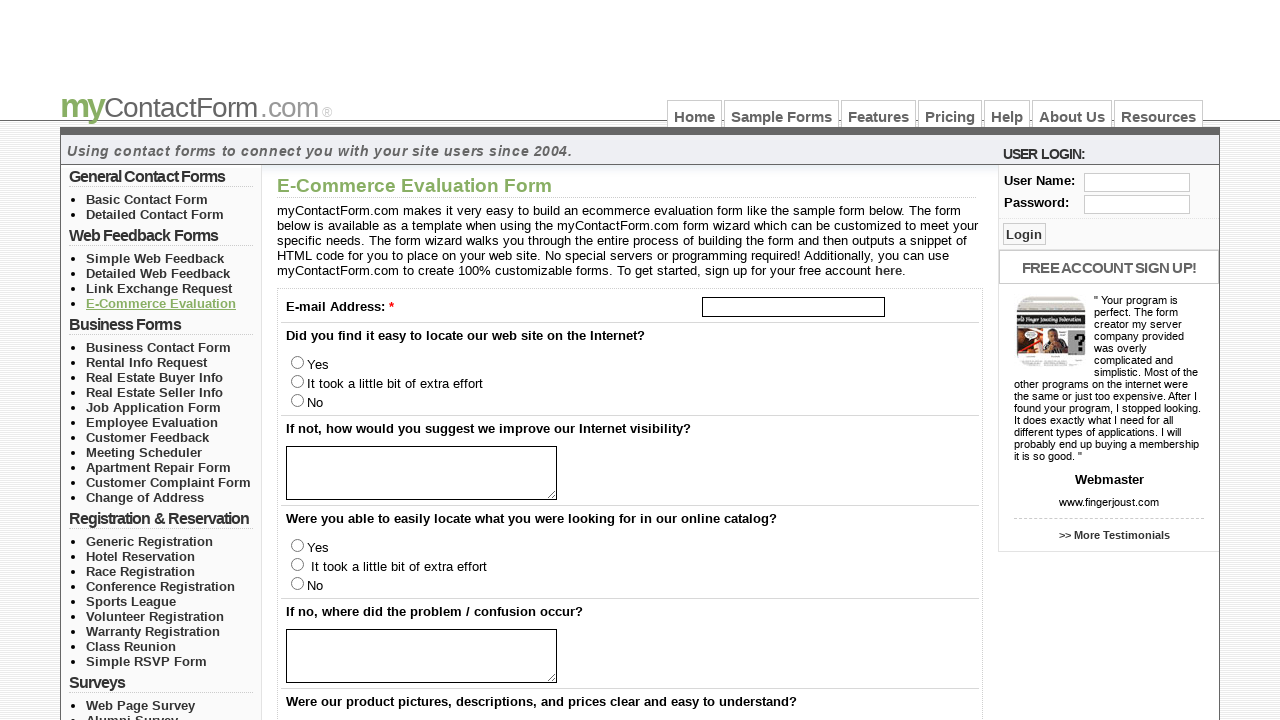

Clicked link 1 in section 3 at (158, 347) on //*[@id='left_col_top']/ul[3]/li[1]/a
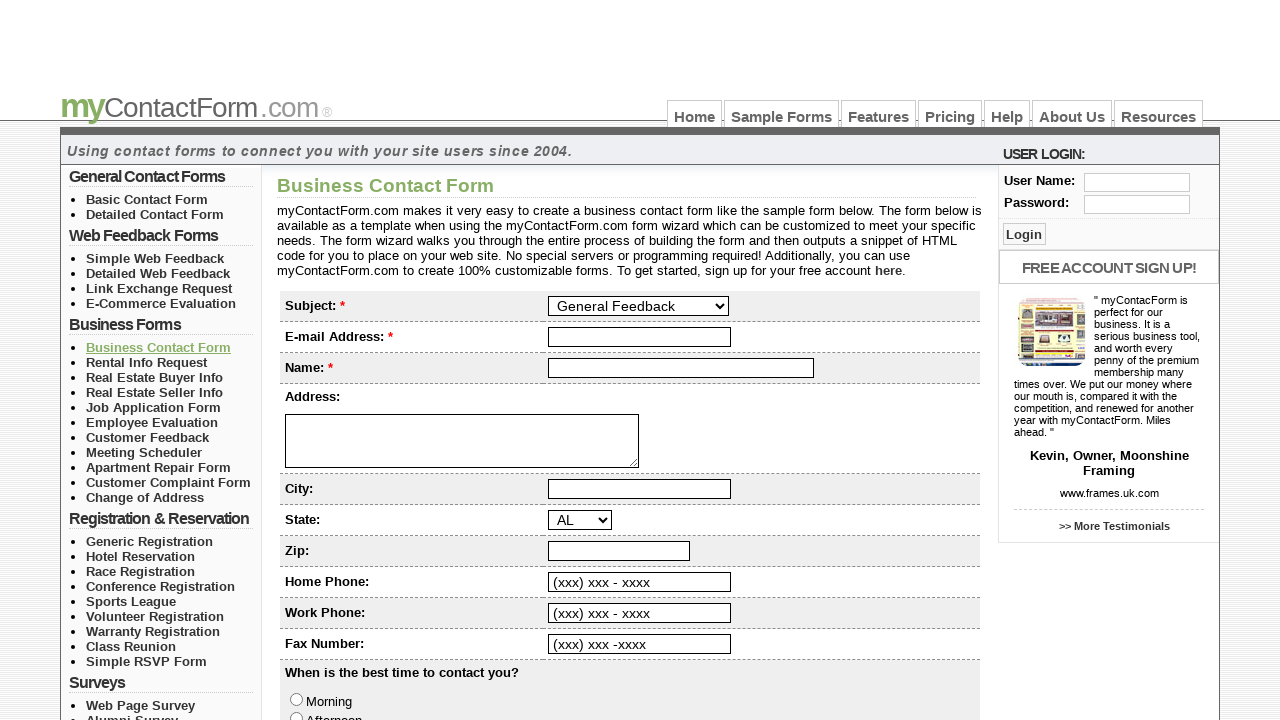

Clicked link 2 in section 3 at (146, 362) on //*[@id='left_col_top']/ul[3]/li[2]/a
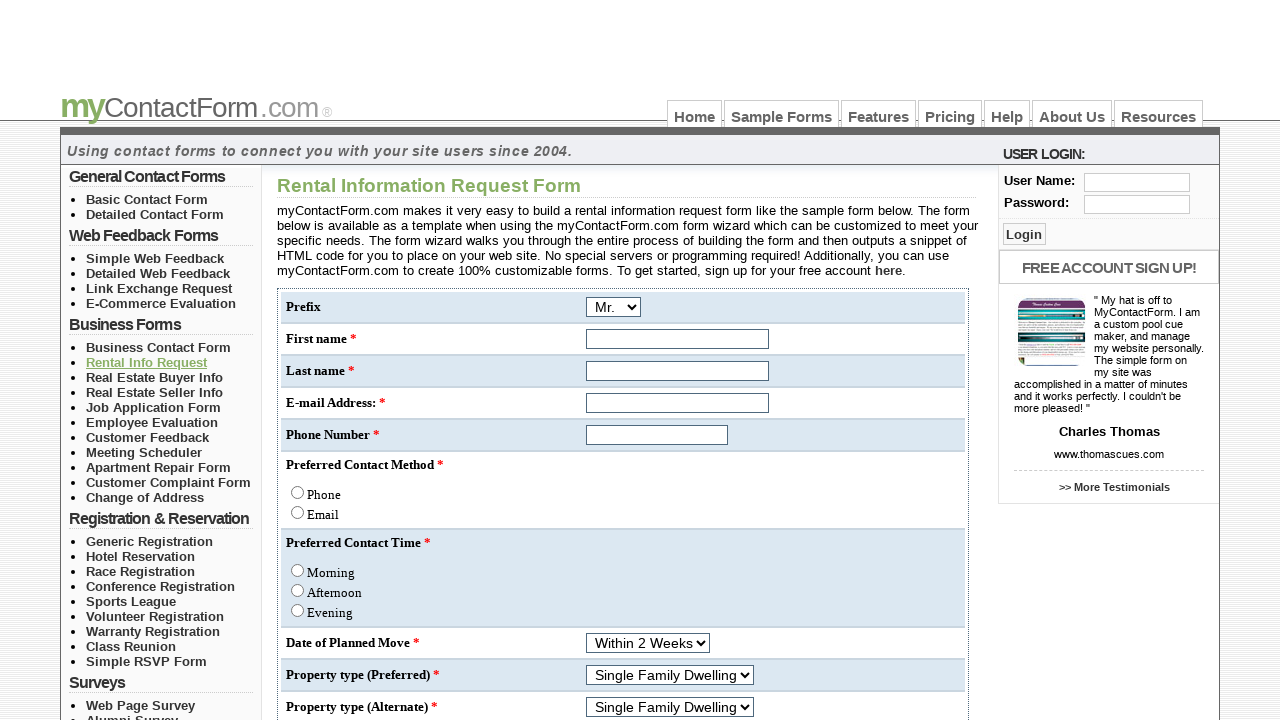

Clicked link 3 in section 3 at (154, 377) on //*[@id='left_col_top']/ul[3]/li[3]/a
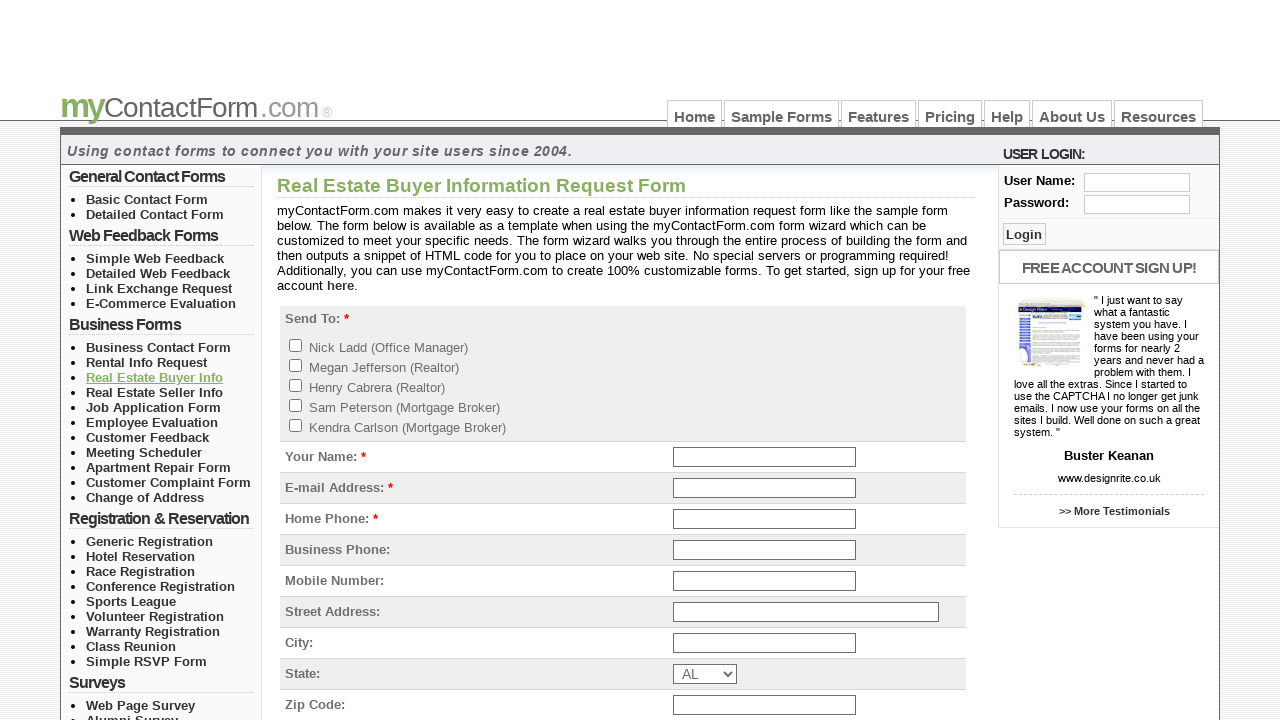

Clicked link 4 in section 3 at (154, 392) on //*[@id='left_col_top']/ul[3]/li[4]/a
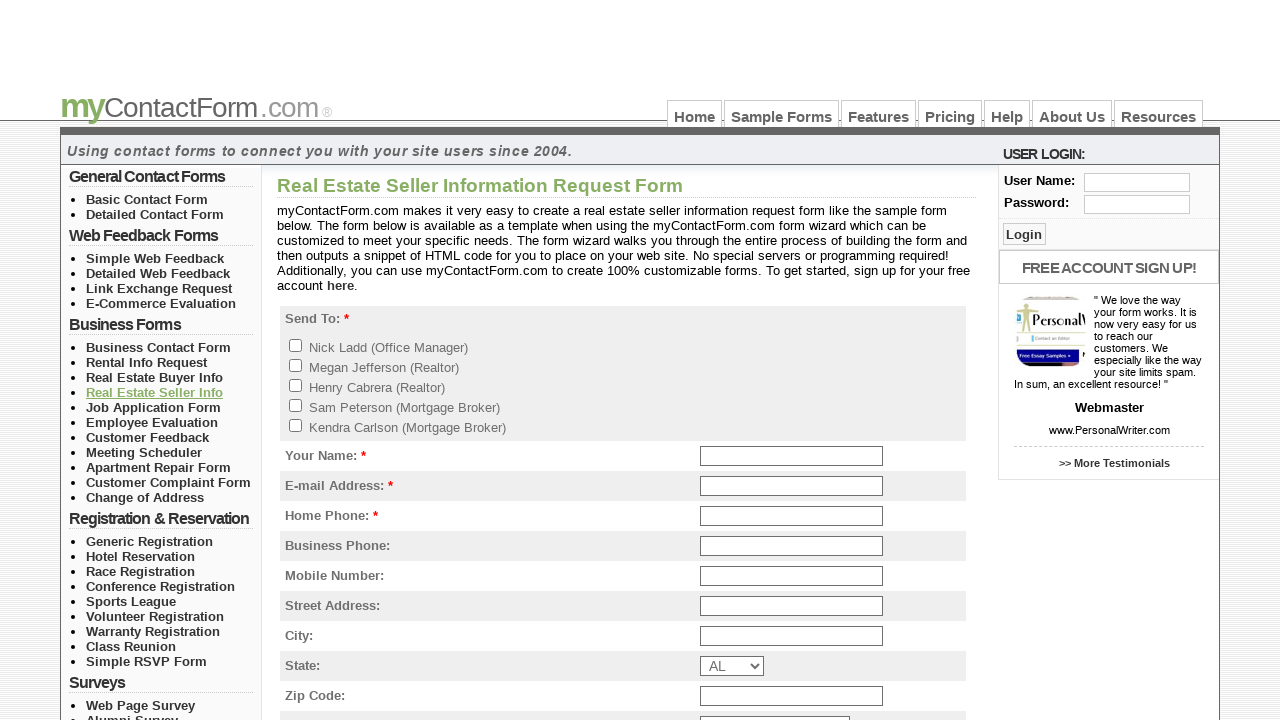

Clicked link 5 in section 3 at (154, 407) on //*[@id='left_col_top']/ul[3]/li[5]/a
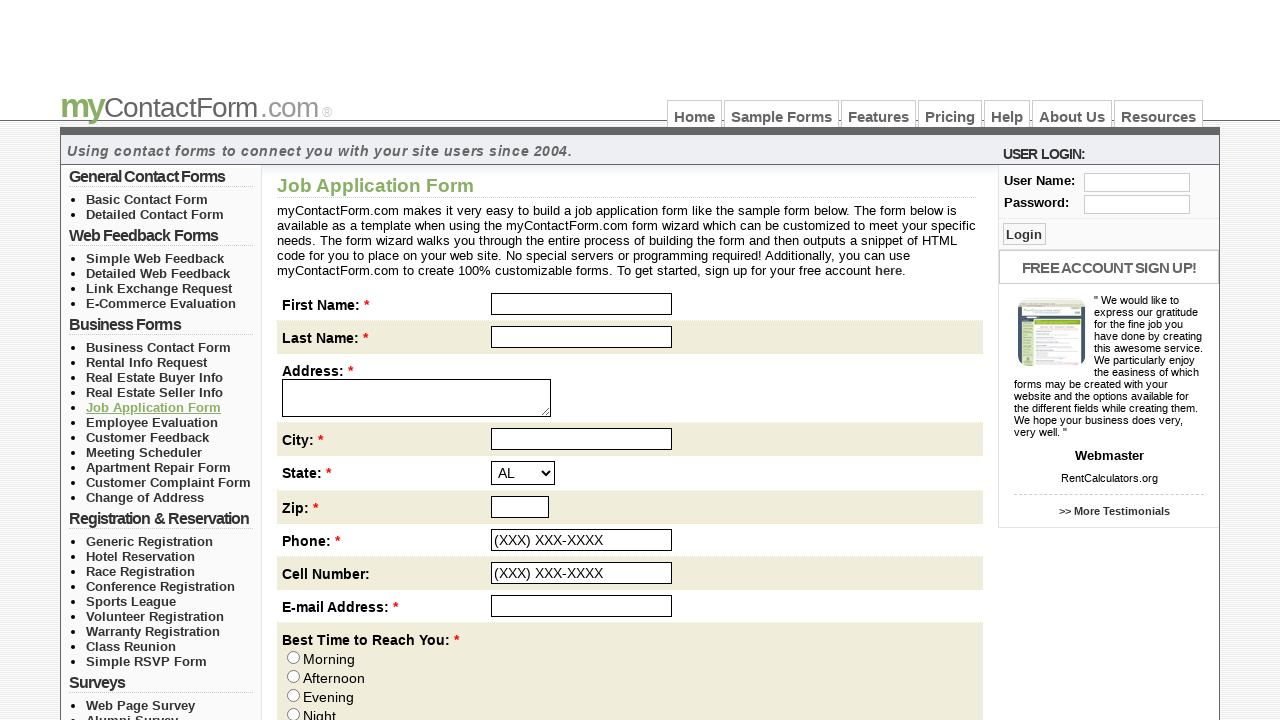

Clicked link 6 in section 3 at (152, 422) on //*[@id='left_col_top']/ul[3]/li[6]/a
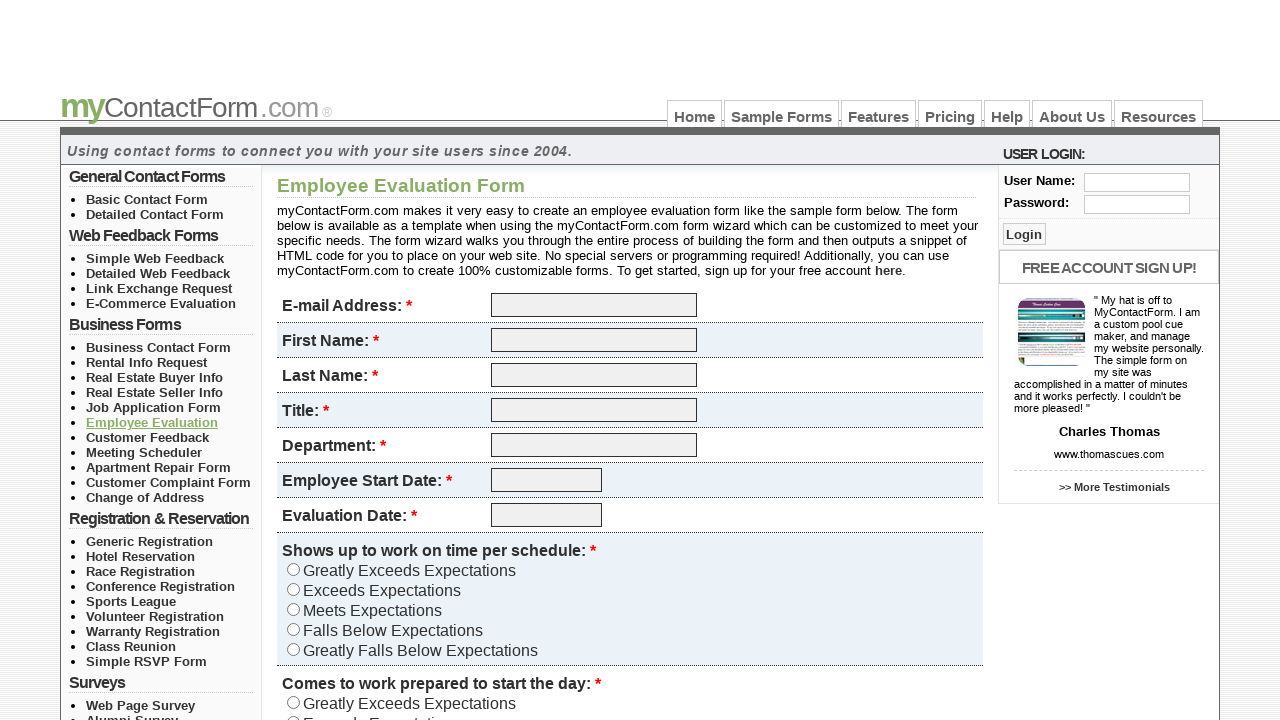

Clicked link 7 in section 3 at (148, 437) on //*[@id='left_col_top']/ul[3]/li[7]/a
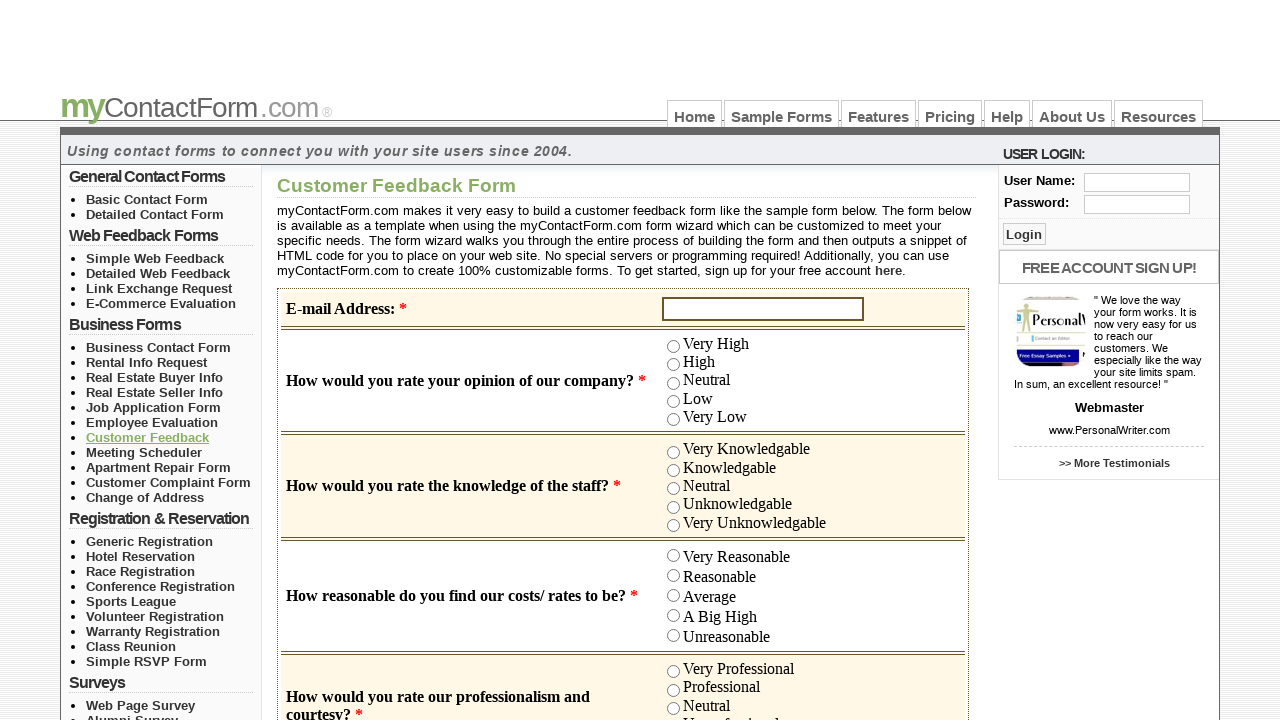

Clicked link 8 in section 3 at (144, 452) on //*[@id='left_col_top']/ul[3]/li[8]/a
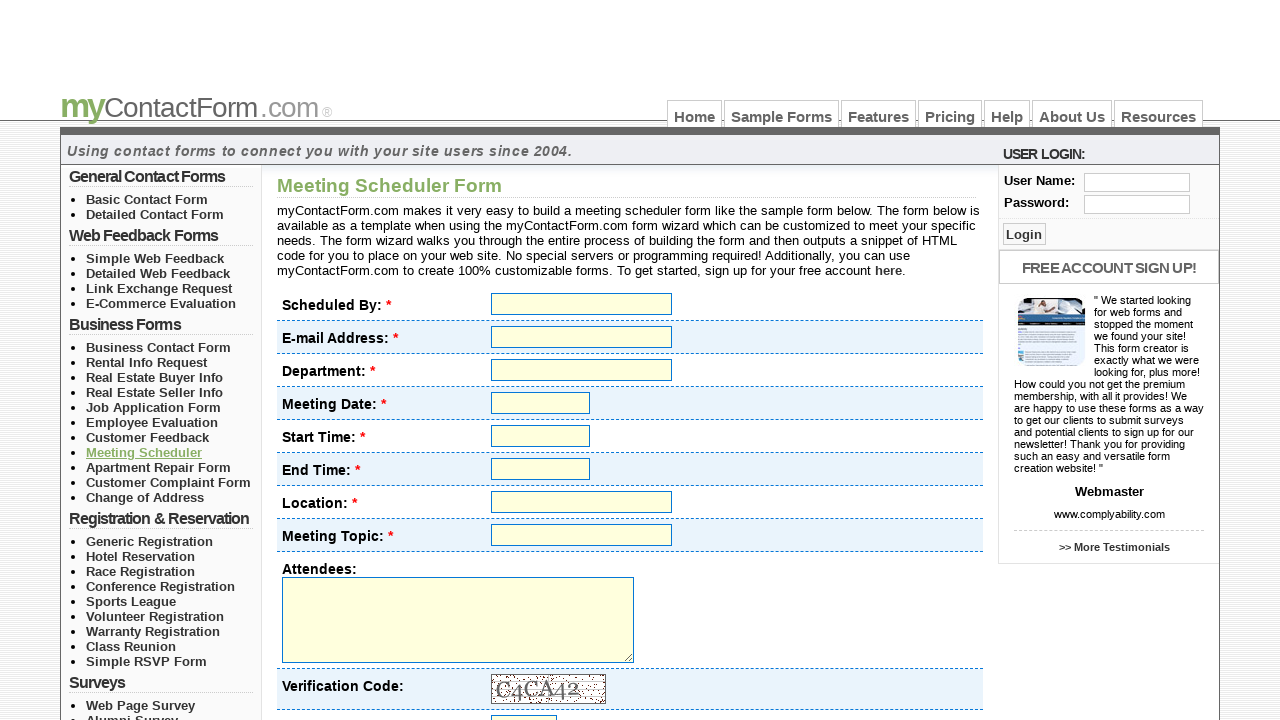

Clicked link 9 in section 3 at (158, 467) on //*[@id='left_col_top']/ul[3]/li[9]/a
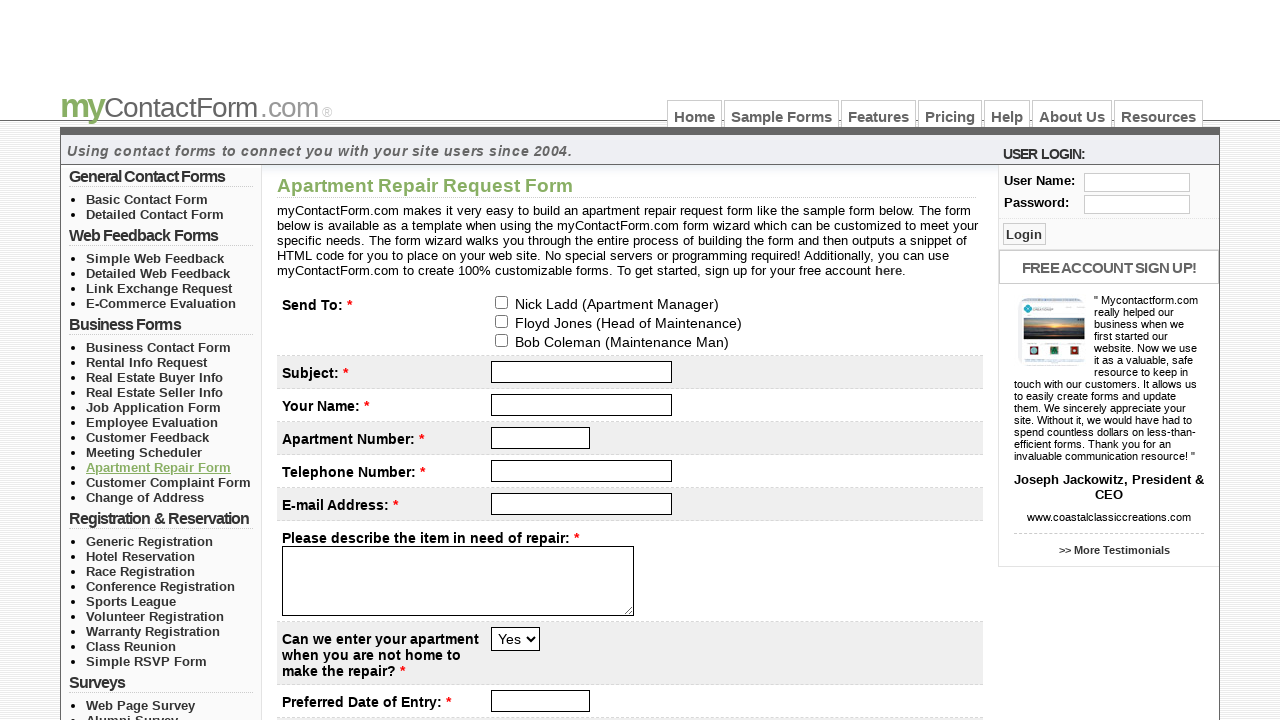

Clicked link 10 in section 3 at (168, 482) on //*[@id='left_col_top']/ul[3]/li[10]/a
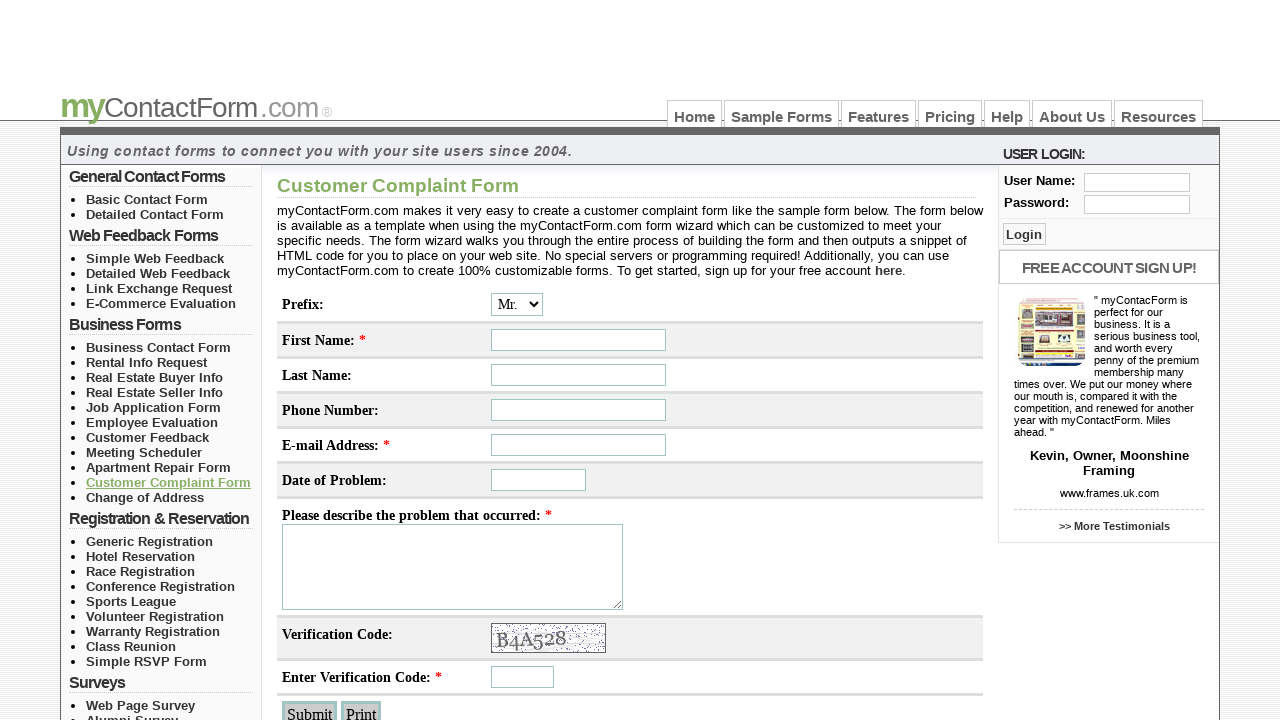

Clicked link 11 in section 3 at (145, 497) on //*[@id='left_col_top']/ul[3]/li[11]/a
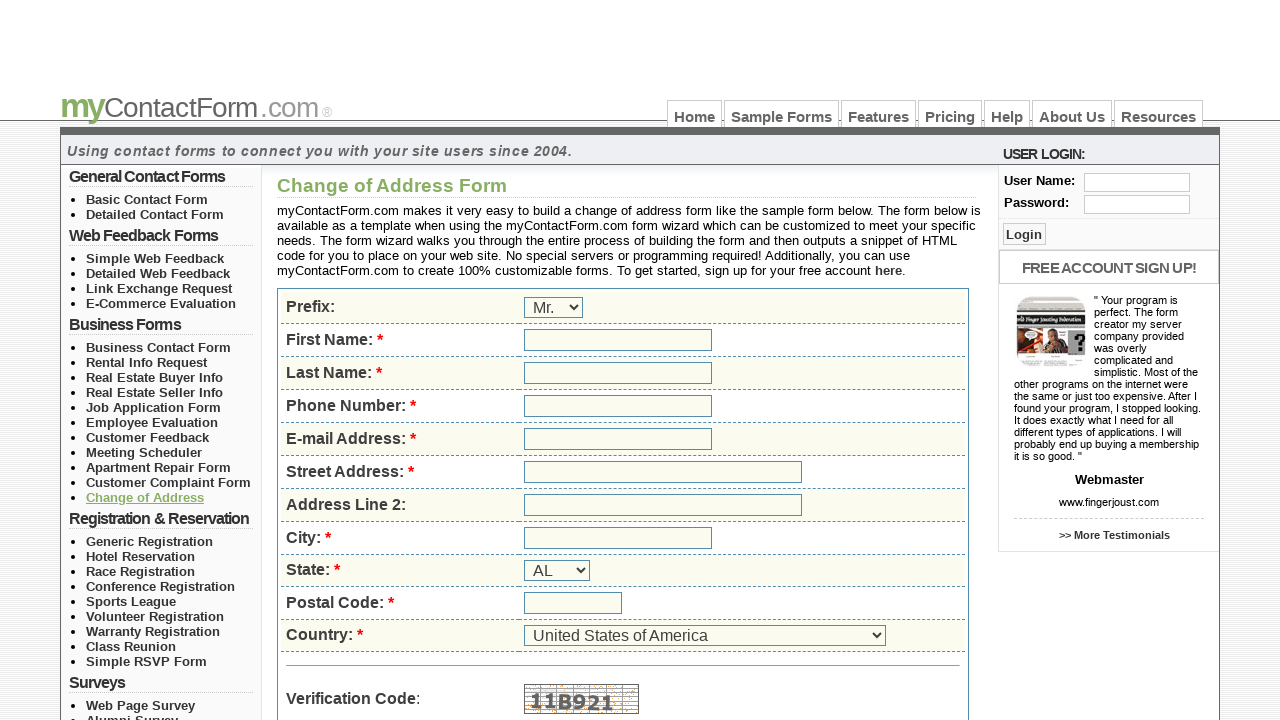

Section 4 has 9 links
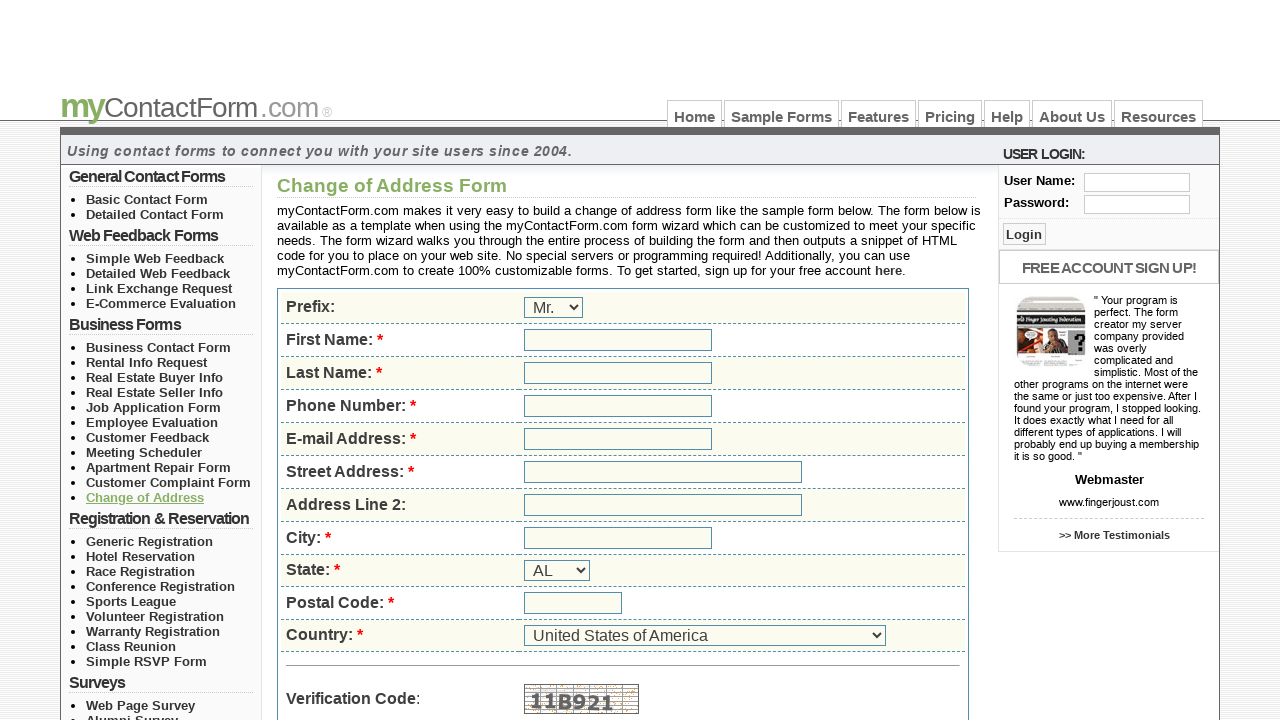

Clicked link 1 in section 4 at (150, 541) on //*[@id='left_col_top']/ul[4]/li[1]/a
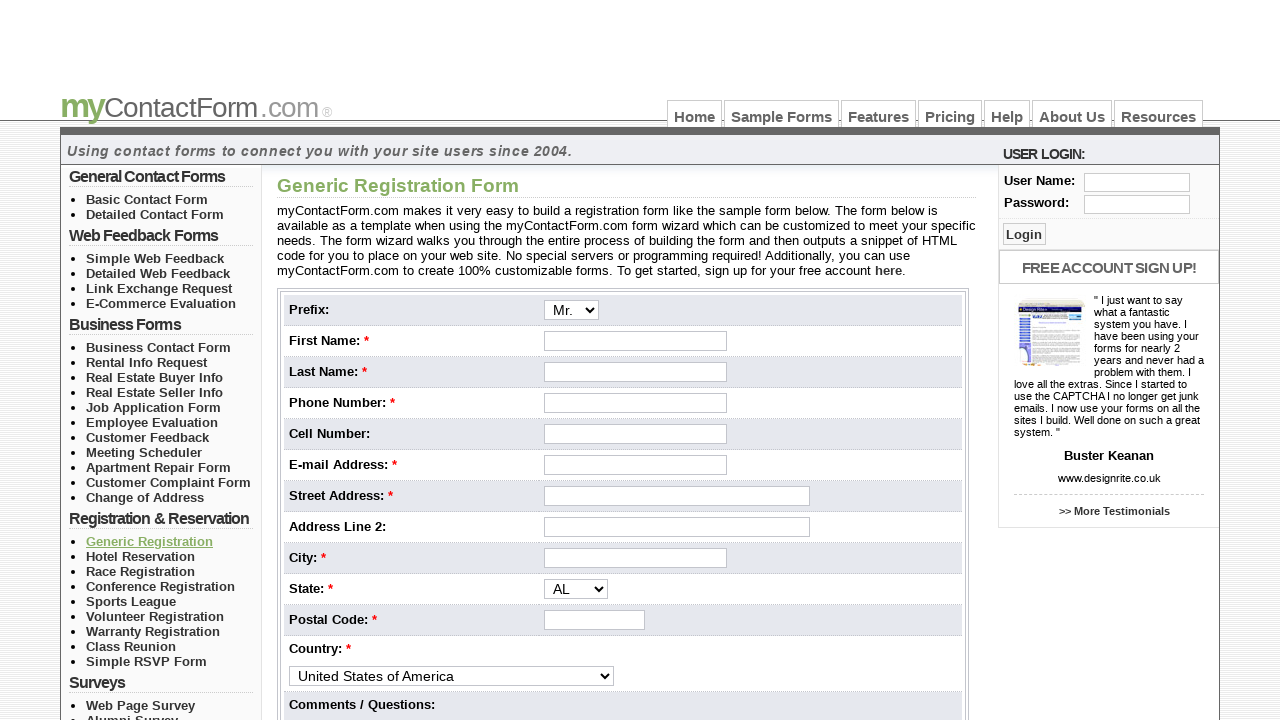

Clicked link 2 in section 4 at (140, 556) on //*[@id='left_col_top']/ul[4]/li[2]/a
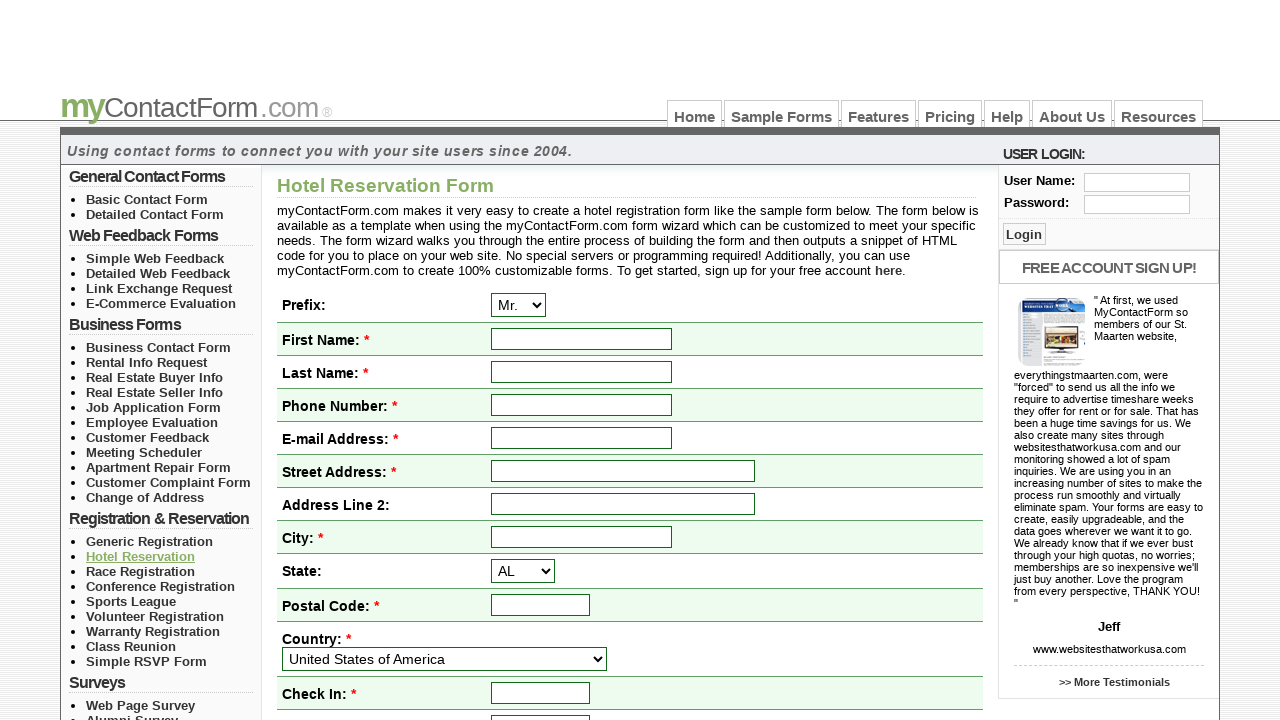

Clicked link 3 in section 4 at (140, 571) on //*[@id='left_col_top']/ul[4]/li[3]/a
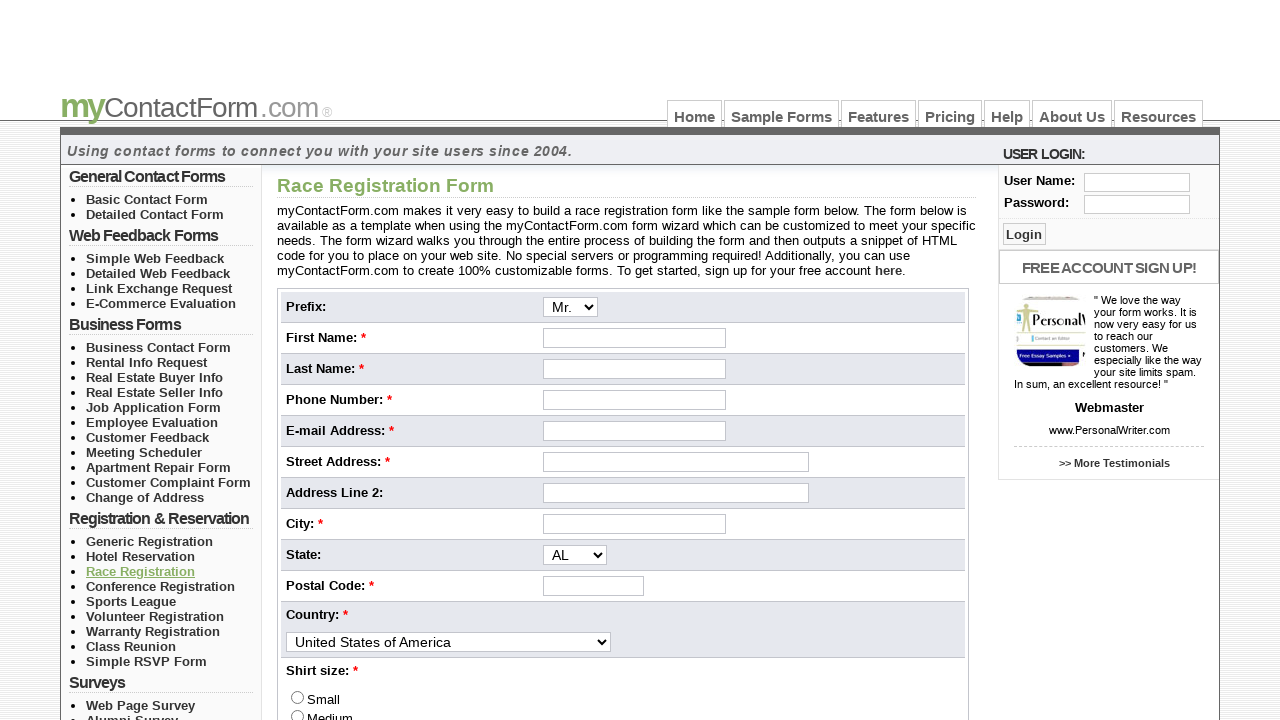

Clicked link 4 in section 4 at (160, 586) on //*[@id='left_col_top']/ul[4]/li[4]/a
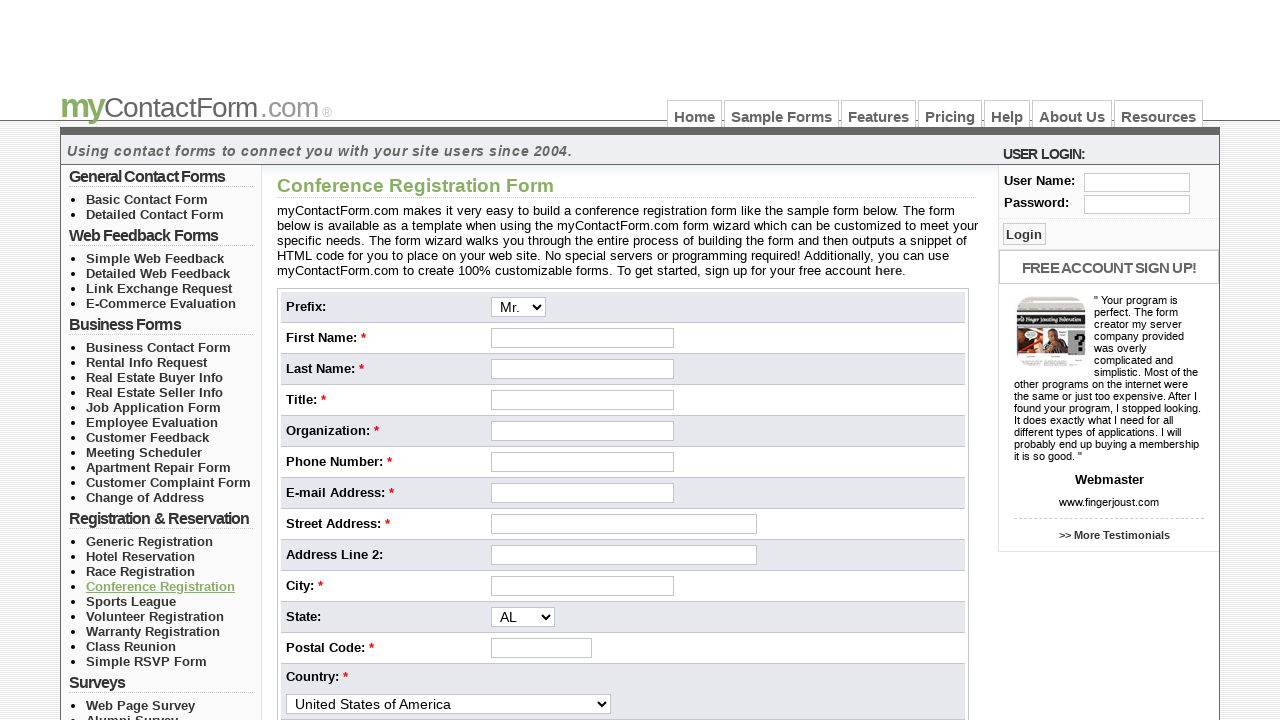

Clicked link 5 in section 4 at (131, 601) on //*[@id='left_col_top']/ul[4]/li[5]/a
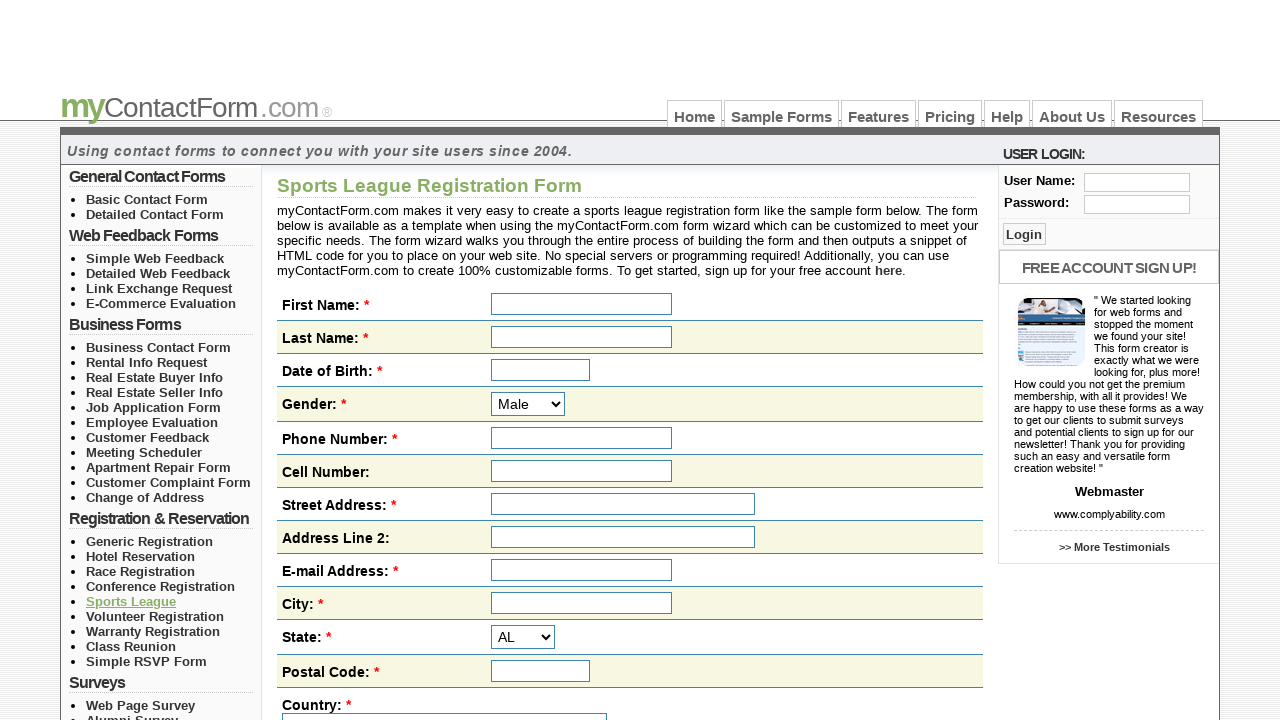

Clicked link 6 in section 4 at (155, 616) on //*[@id='left_col_top']/ul[4]/li[6]/a
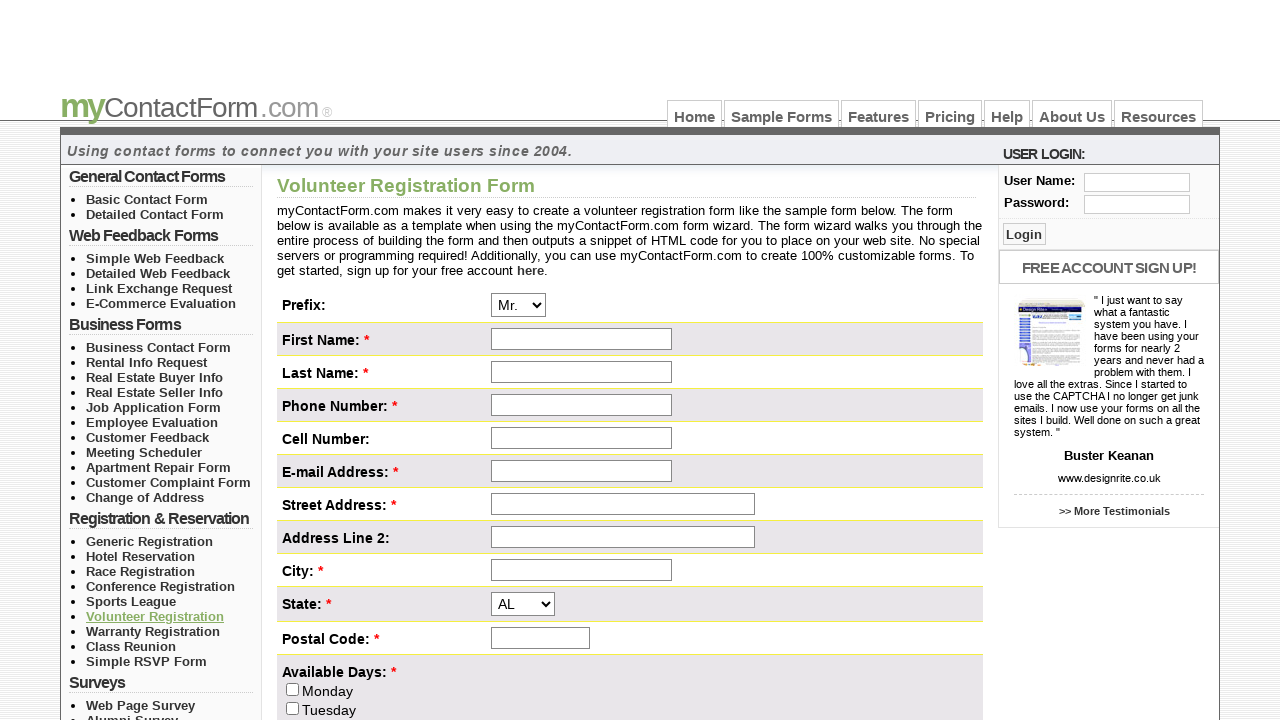

Clicked link 7 in section 4 at (153, 631) on //*[@id='left_col_top']/ul[4]/li[7]/a
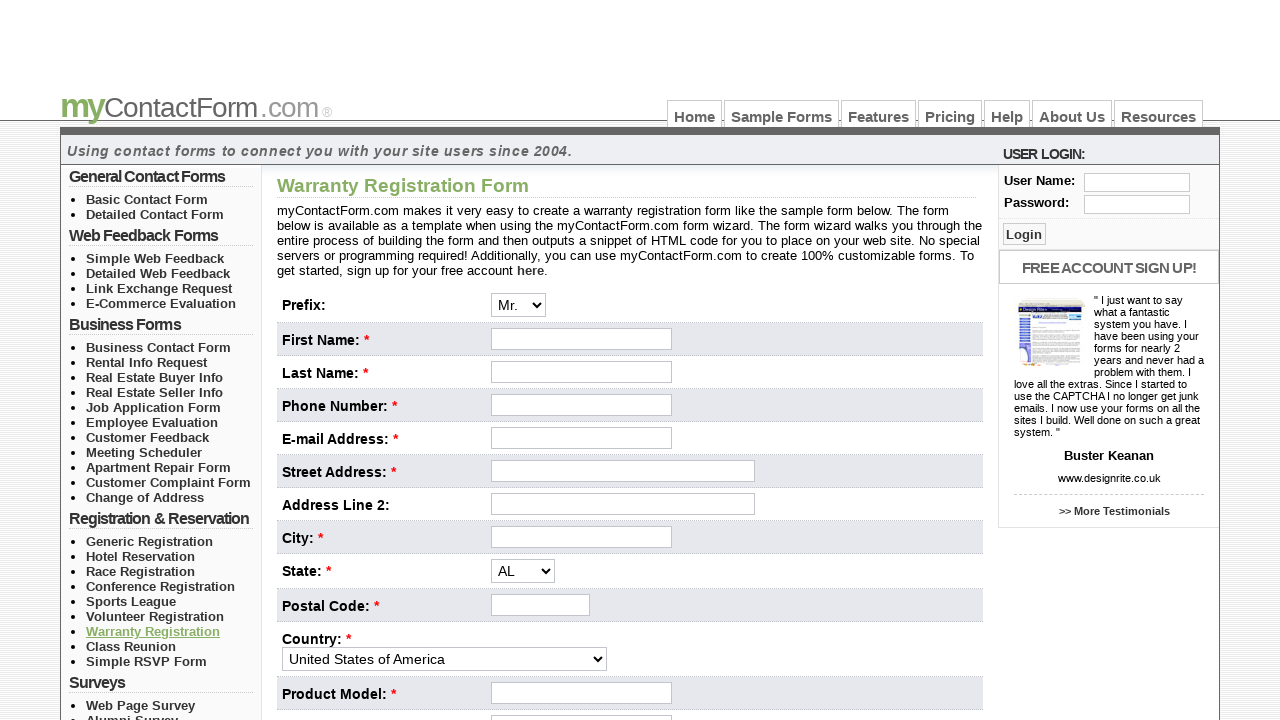

Clicked link 8 in section 4 at (131, 646) on //*[@id='left_col_top']/ul[4]/li[8]/a
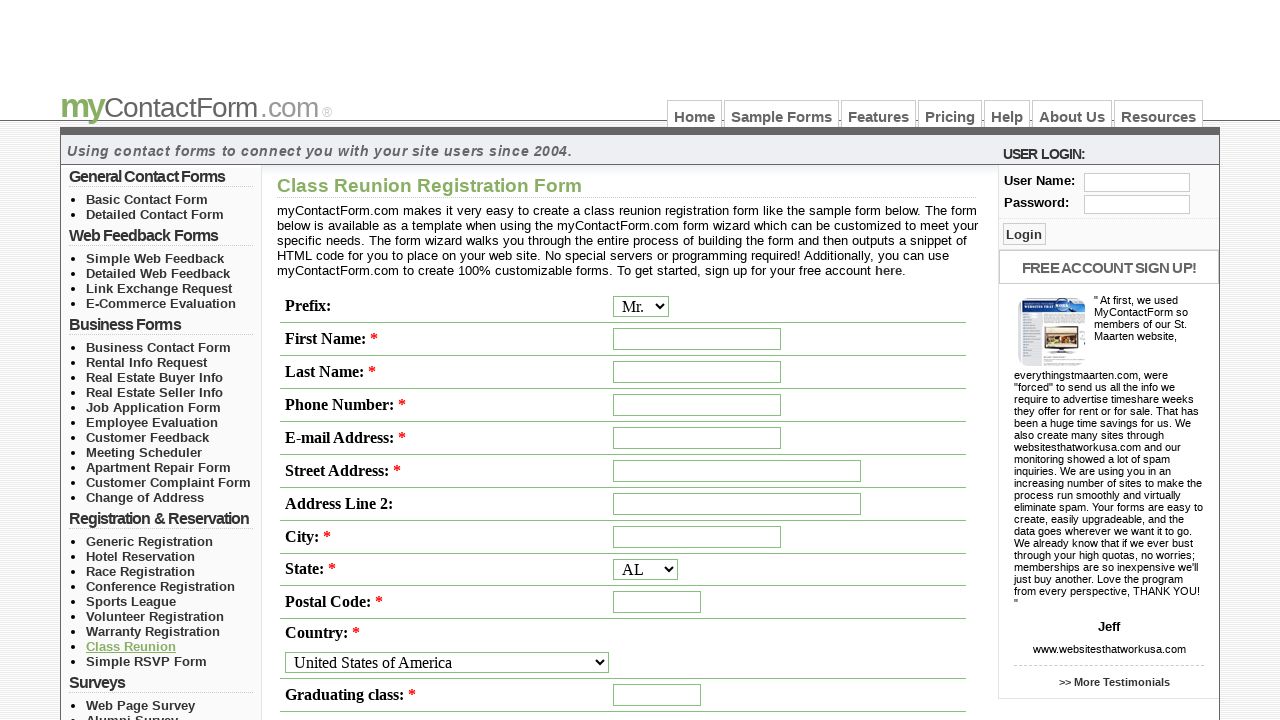

Clicked link 9 in section 4 at (146, 661) on //*[@id='left_col_top']/ul[4]/li[9]/a
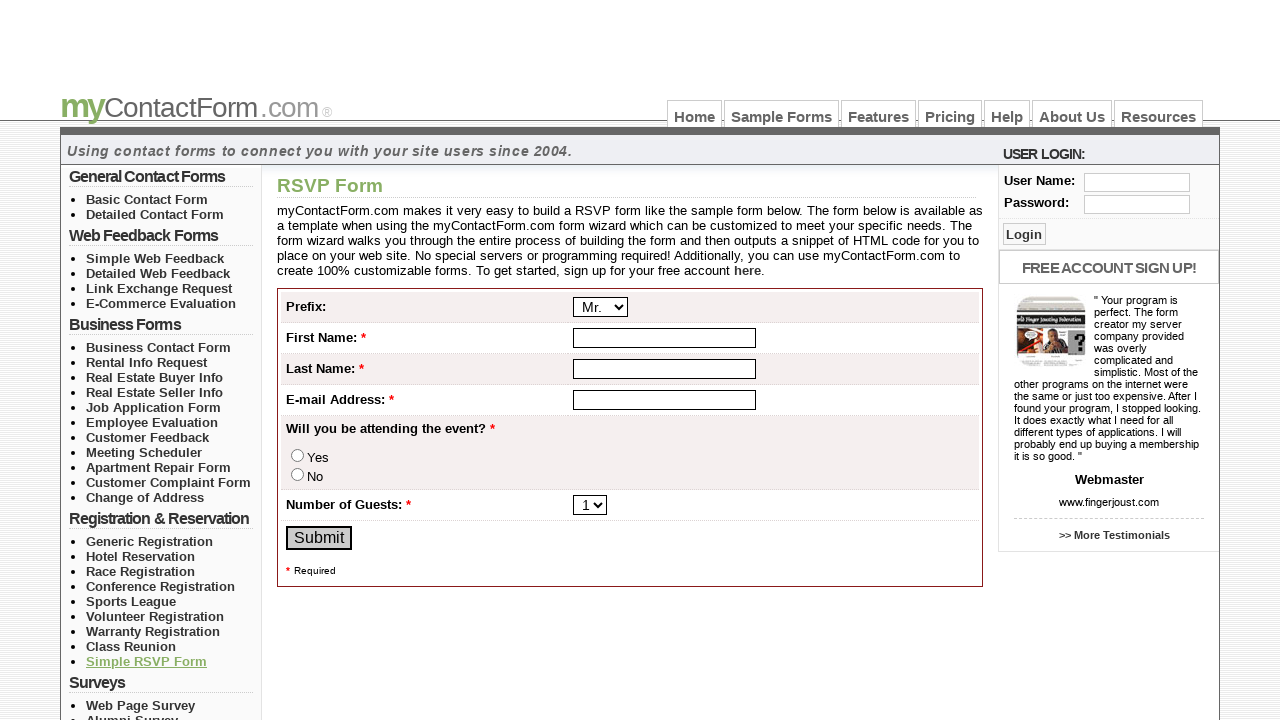

Section 5 has 5 links
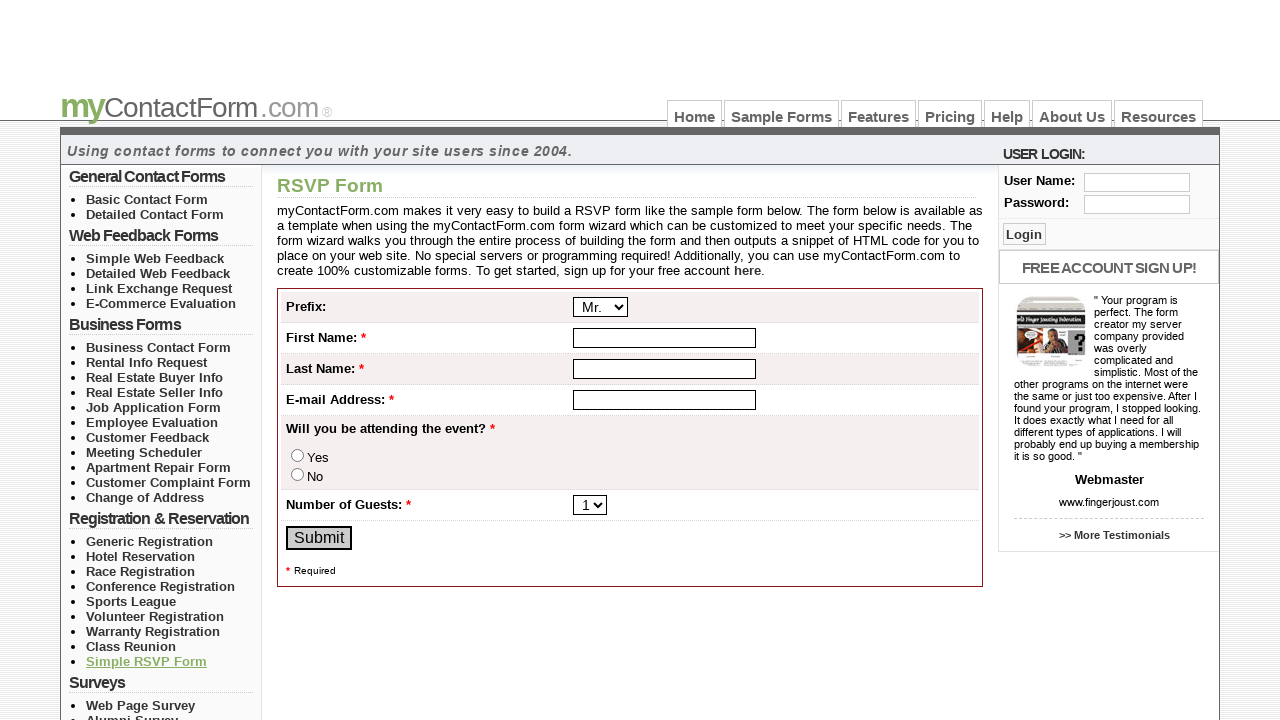

Clicked link 1 in section 5 at (140, 705) on //*[@id='left_col_top']/ul[5]/li[1]/a
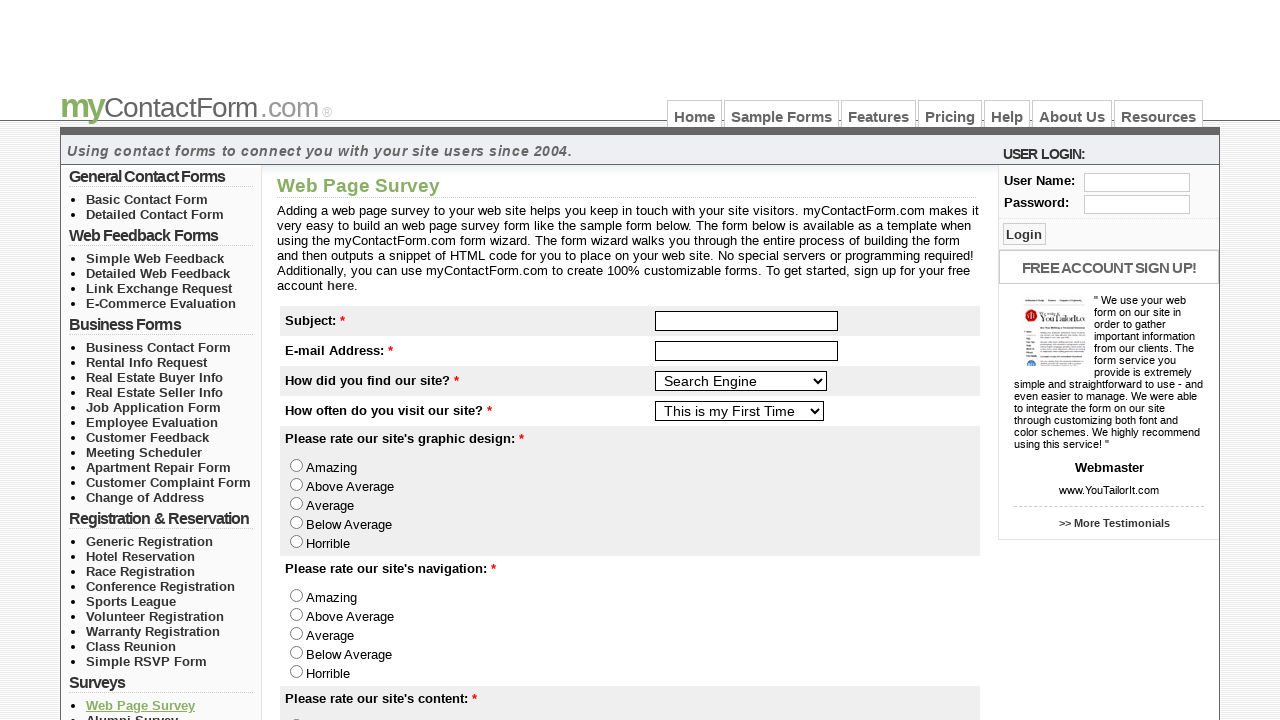

Clicked link 2 in section 5 at (132, 713) on //*[@id='left_col_top']/ul[5]/li[2]/a
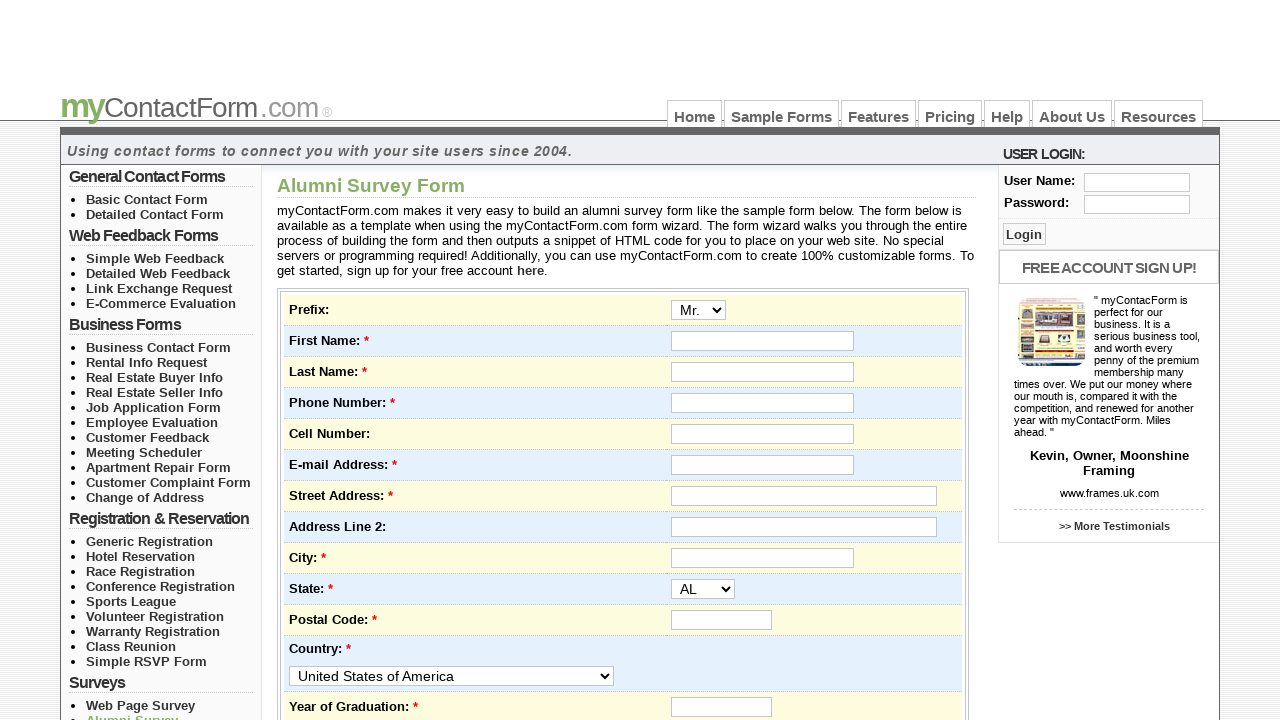

Clicked link 3 in section 5 at (145, 360) on //*[@id='left_col_top']/ul[5]/li[3]/a
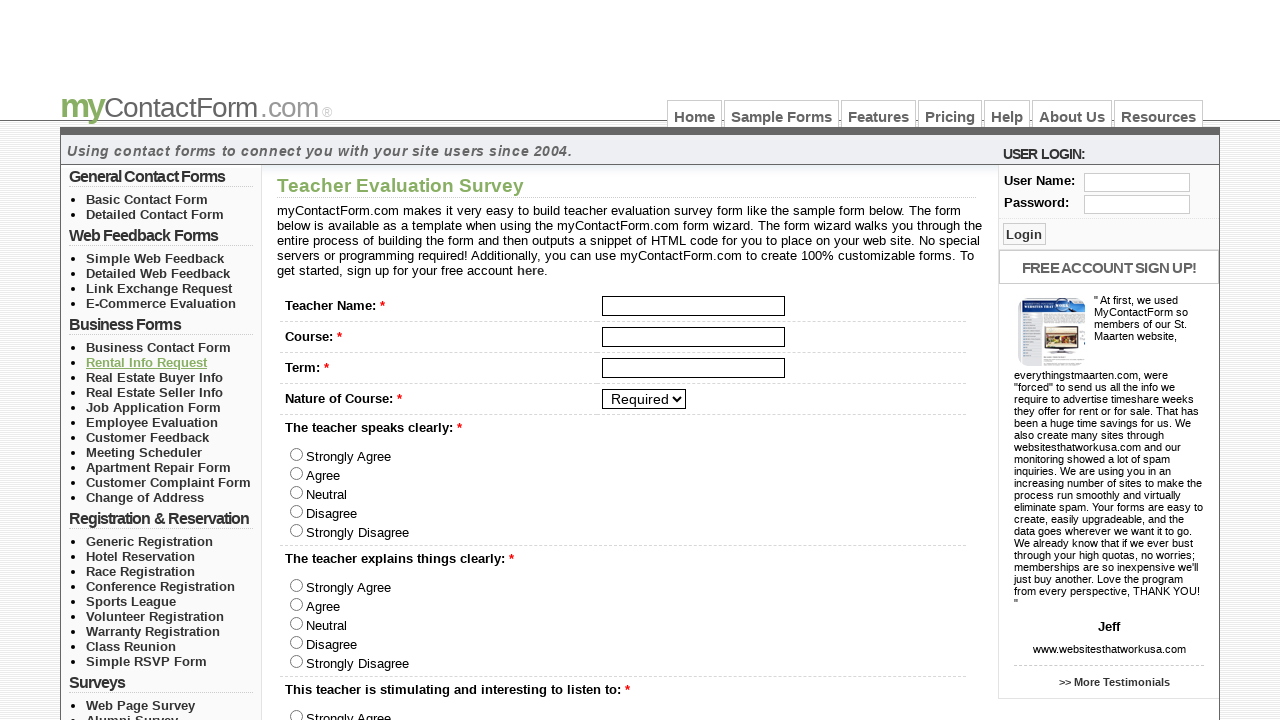

Clicked link 4 in section 5 at (145, 360) on //*[@id='left_col_top']/ul[5]/li[4]/a
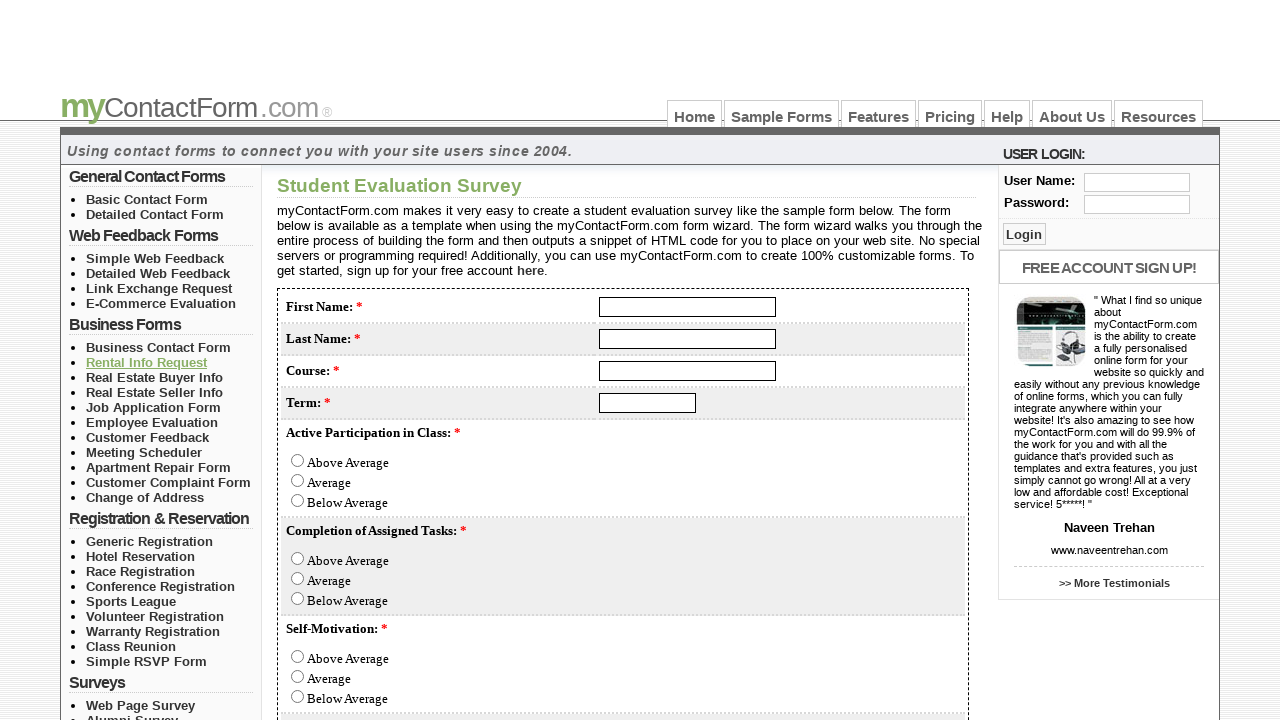

Clicked link 5 in section 5 at (143, 360) on //*[@id='left_col_top']/ul[5]/li[5]/a
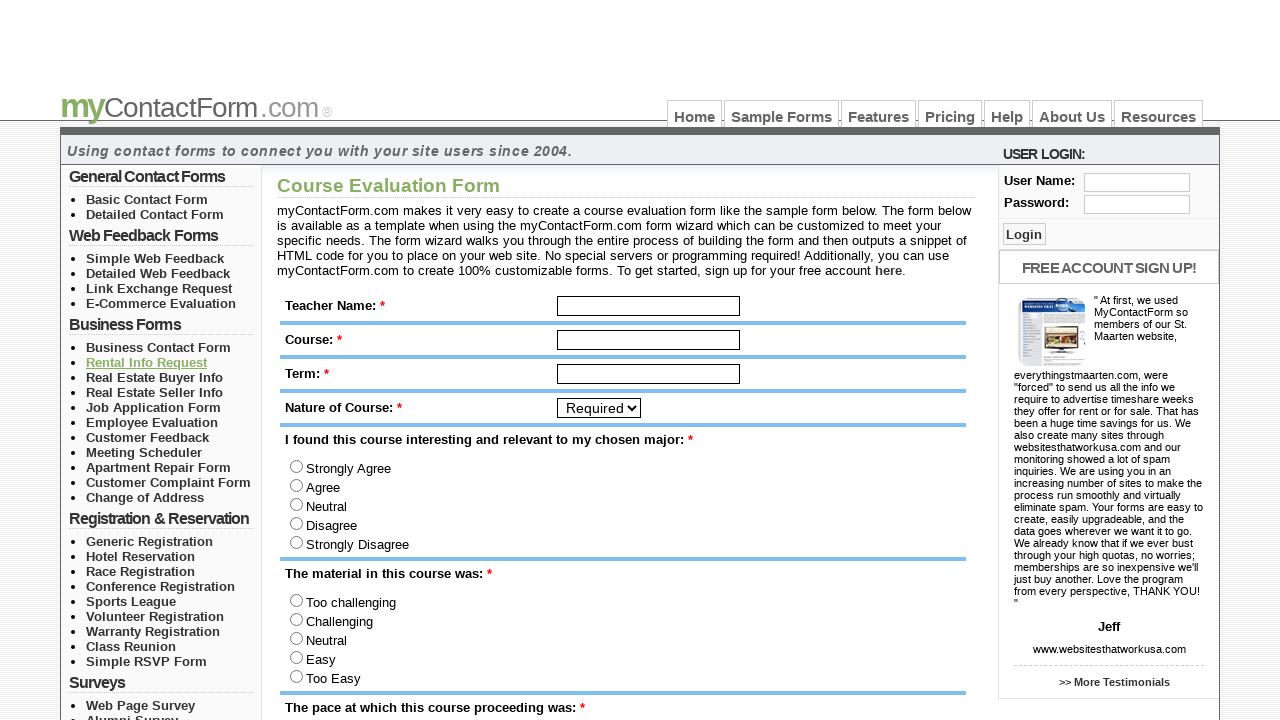

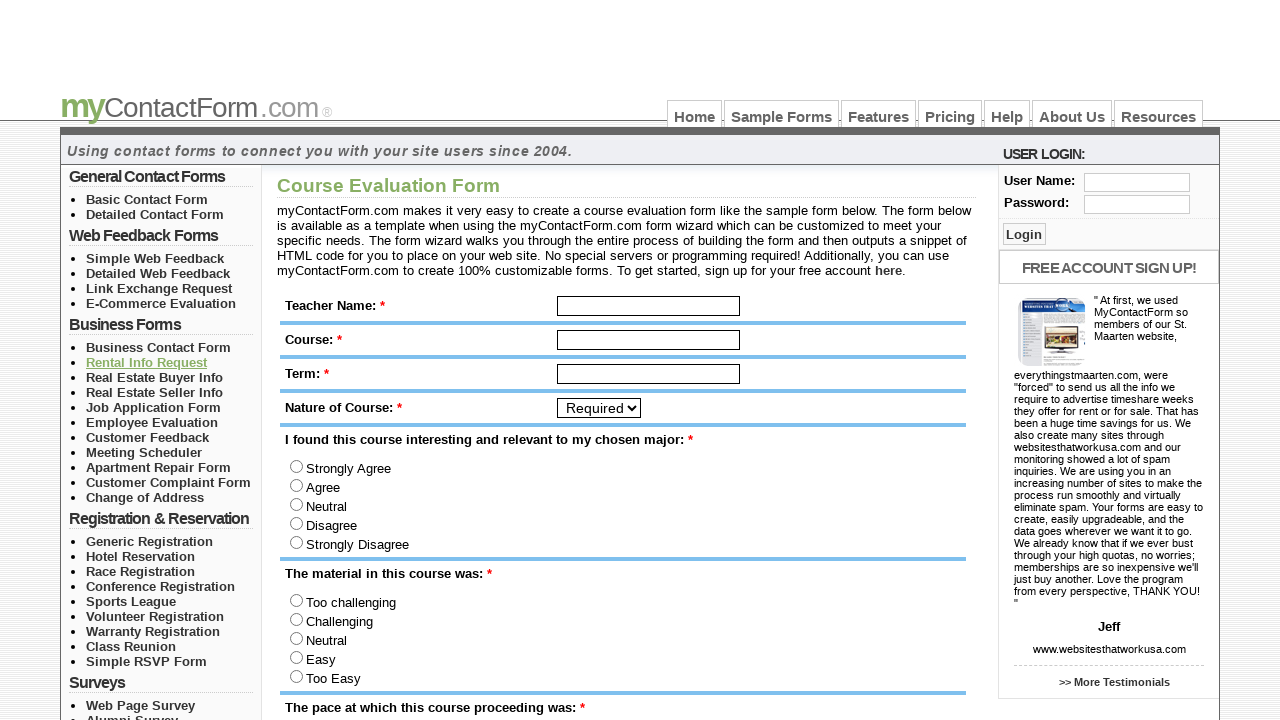